Automates playing the 2048 game by sending a sequence of arrow key strokes (up, right, down, left) to move tiles

Starting URL: https://gabrielecirulli.github.io/2048/

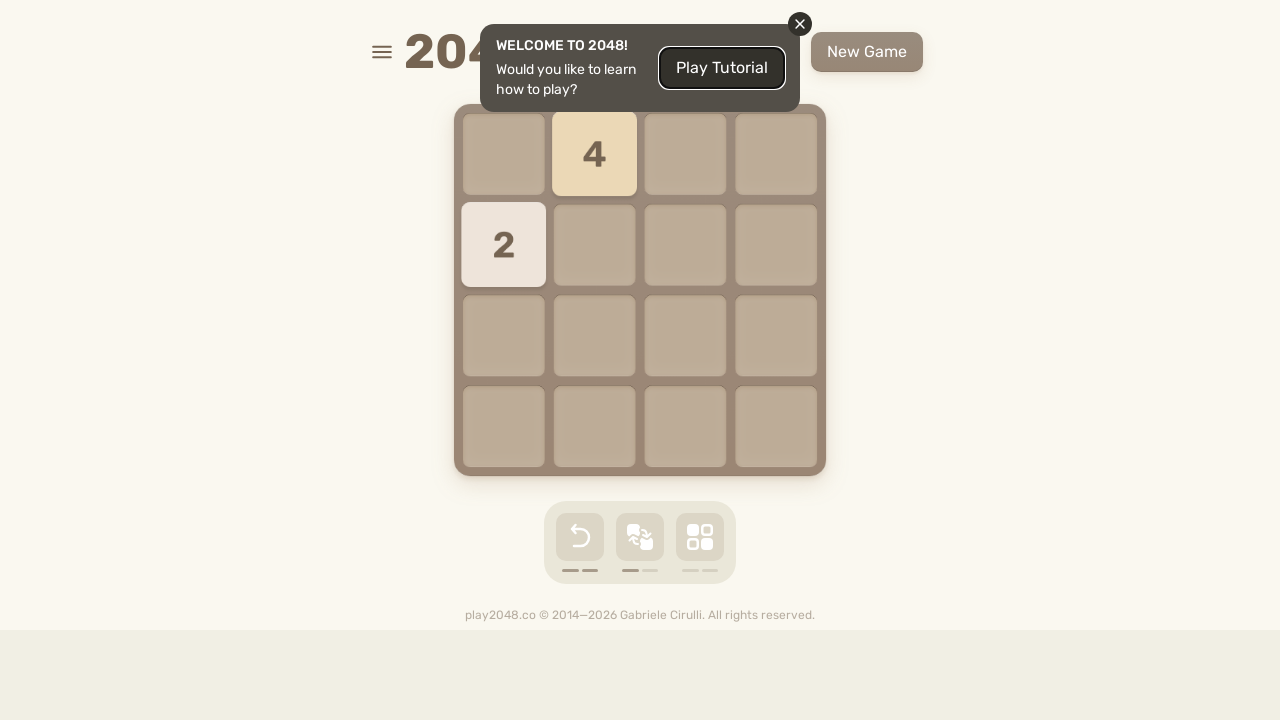

Waited for 2048 game to load
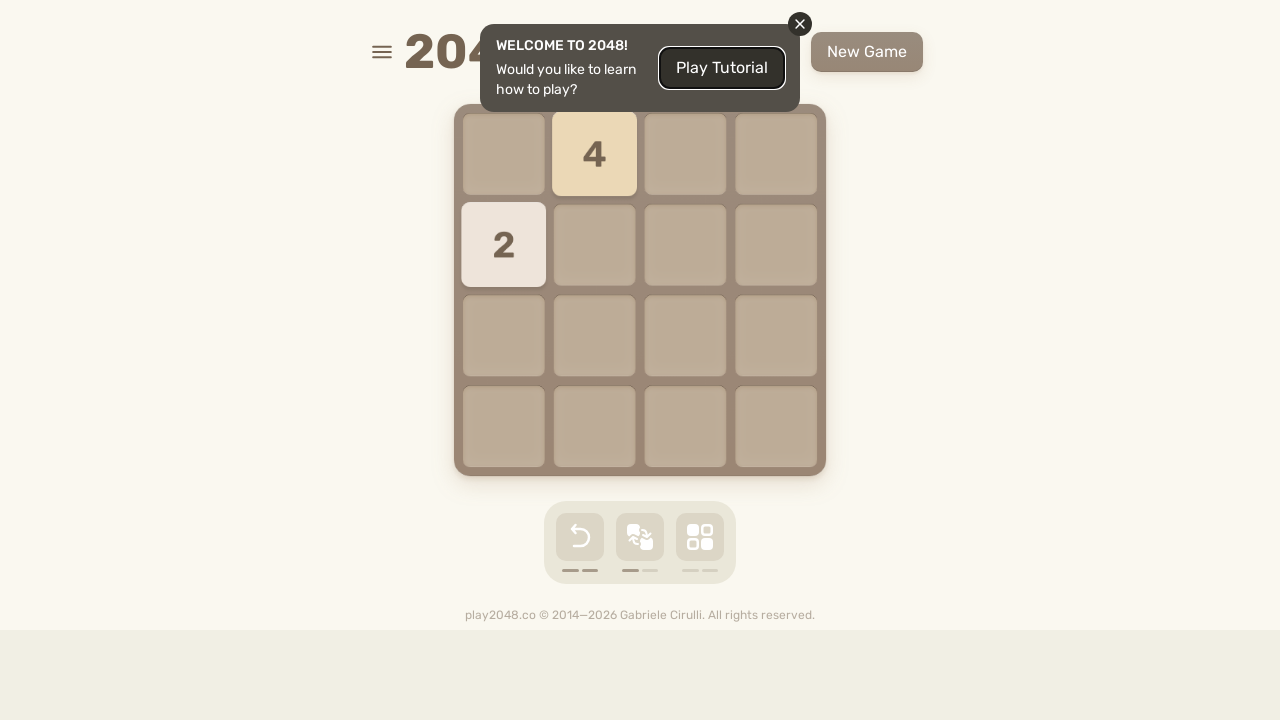

Pressed ArrowUp to move tiles up
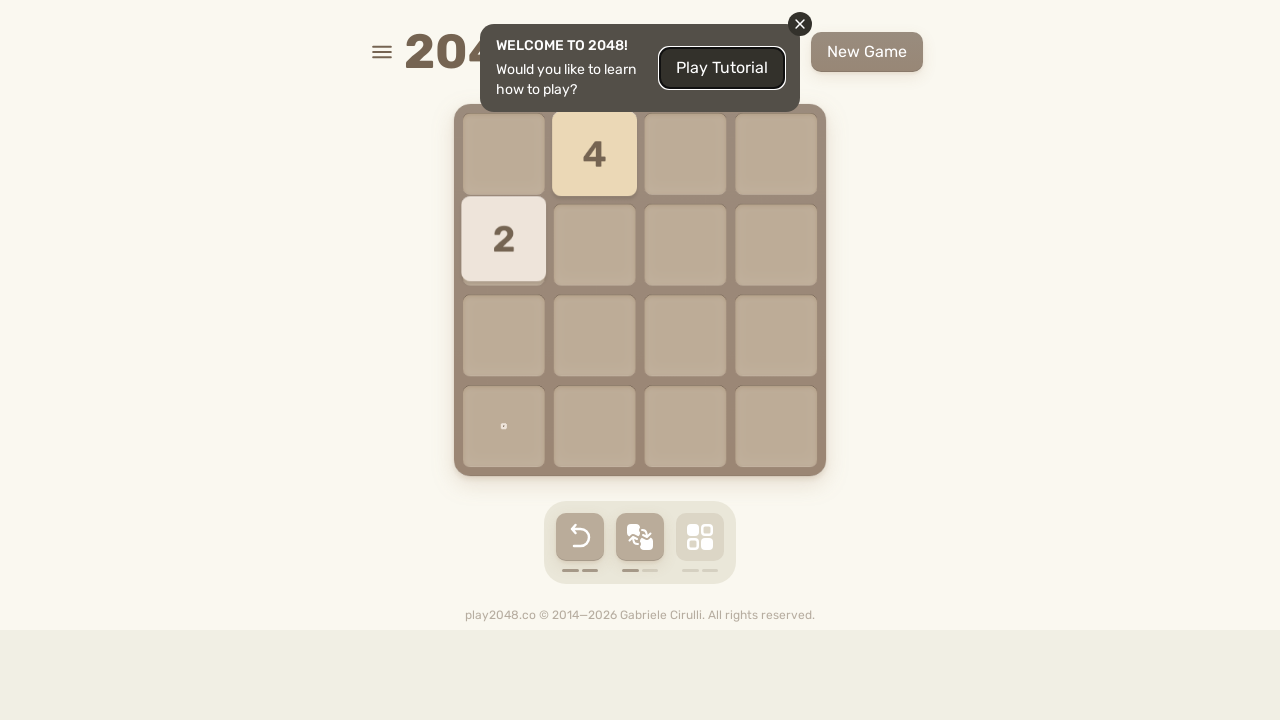

Pressed ArrowRight to move tiles right
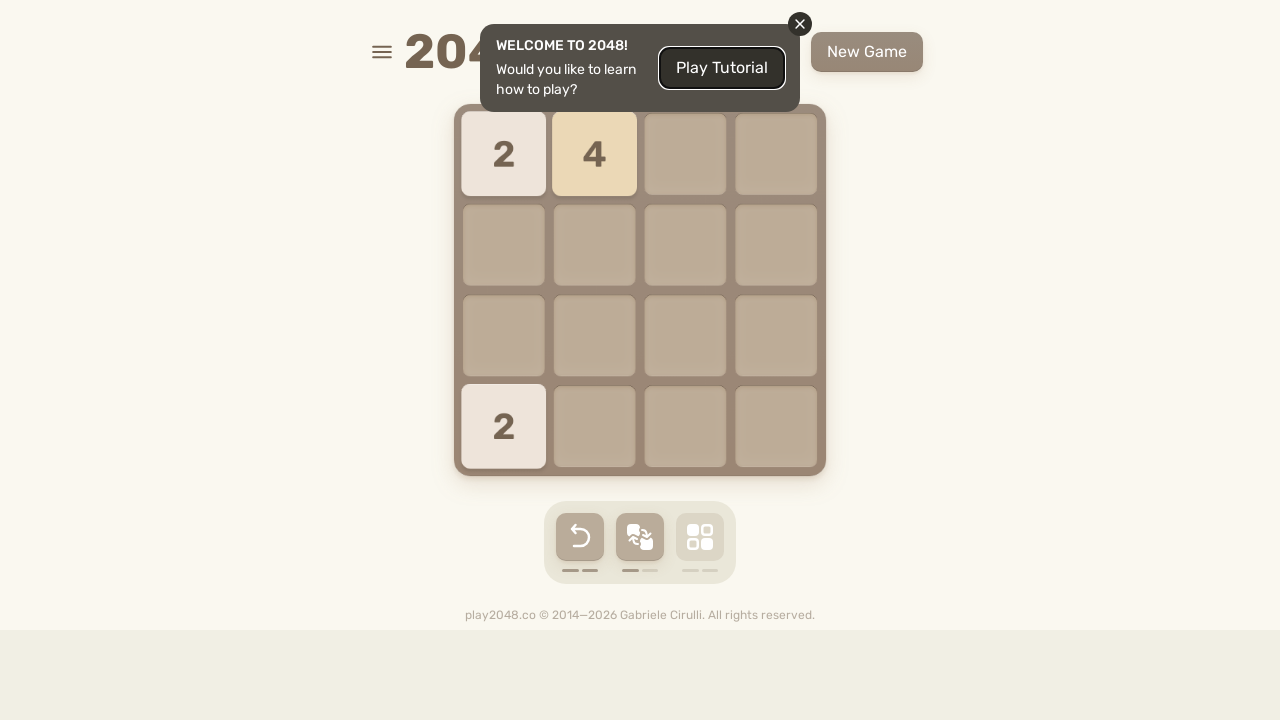

Pressed ArrowDown to move tiles down
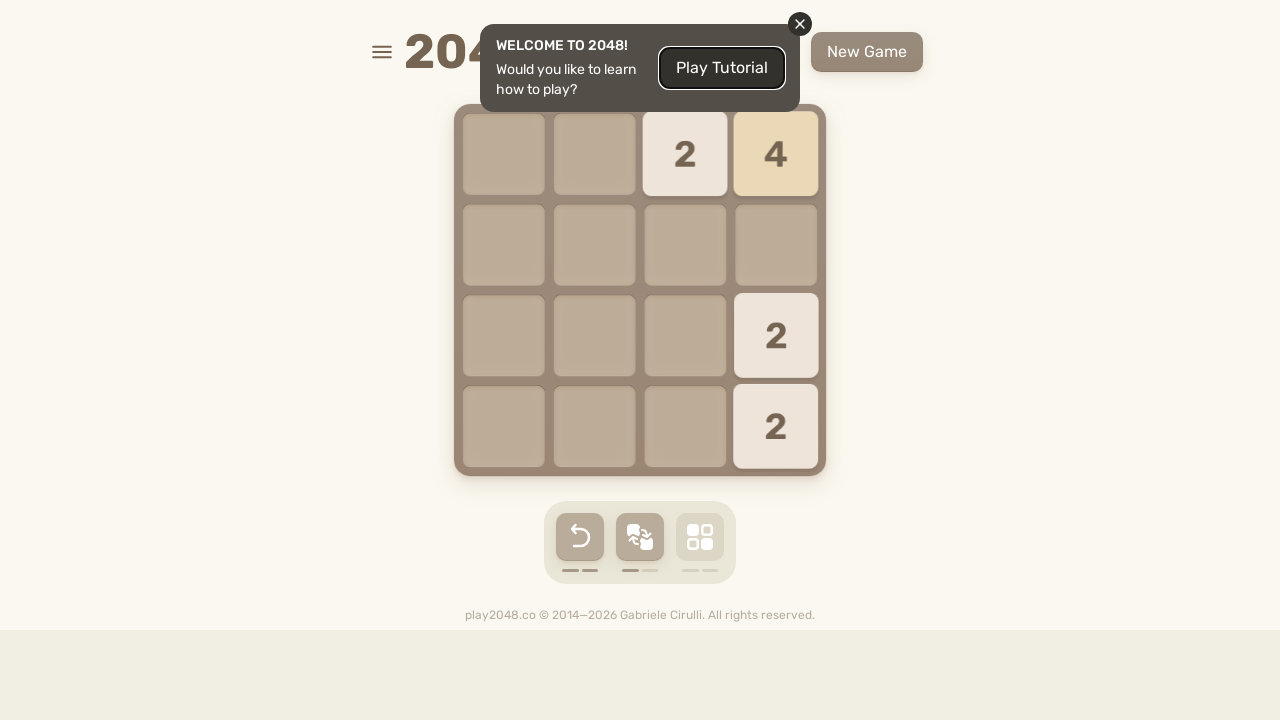

Pressed ArrowLeft to move tiles left
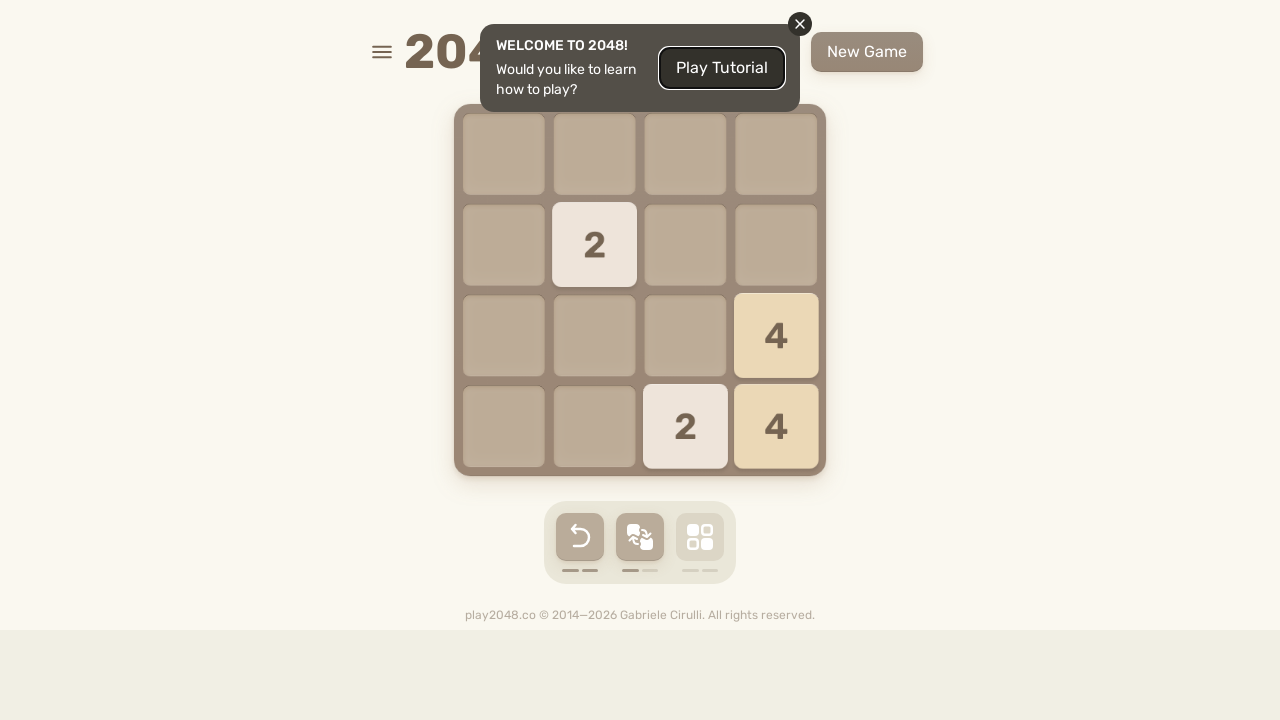

Waited 100ms for tile animations to complete
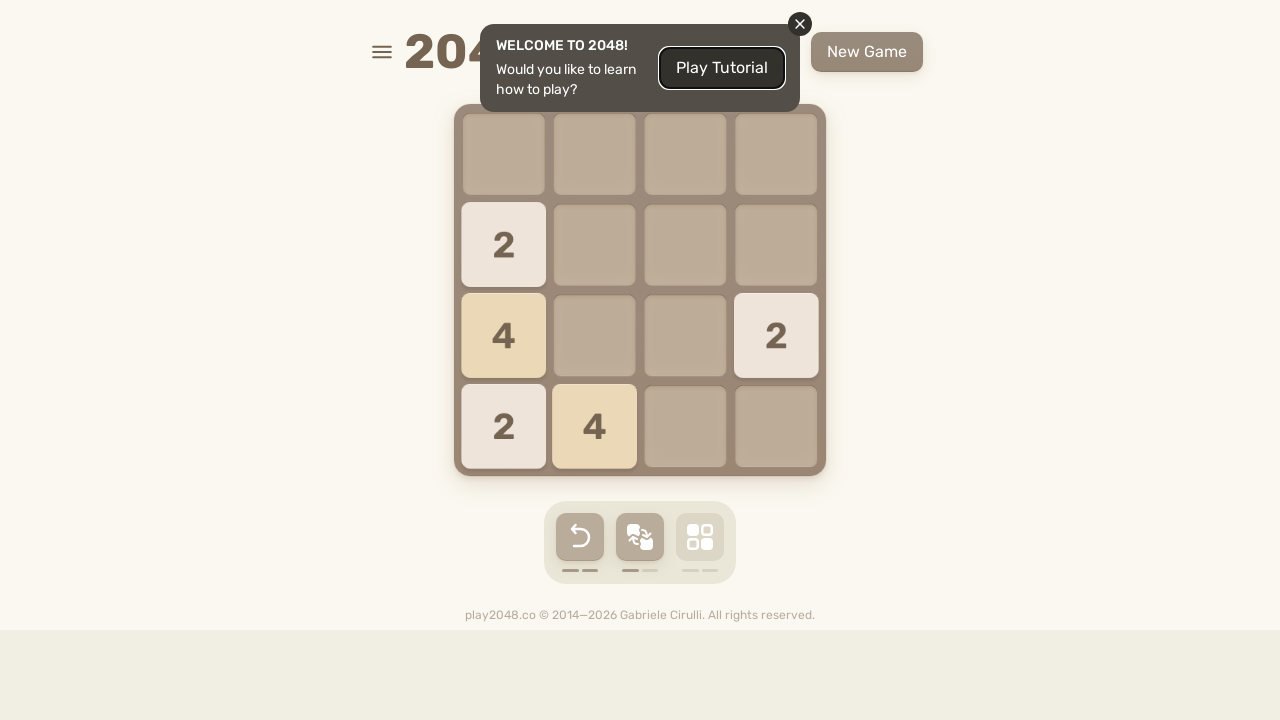

Pressed ArrowUp to move tiles up
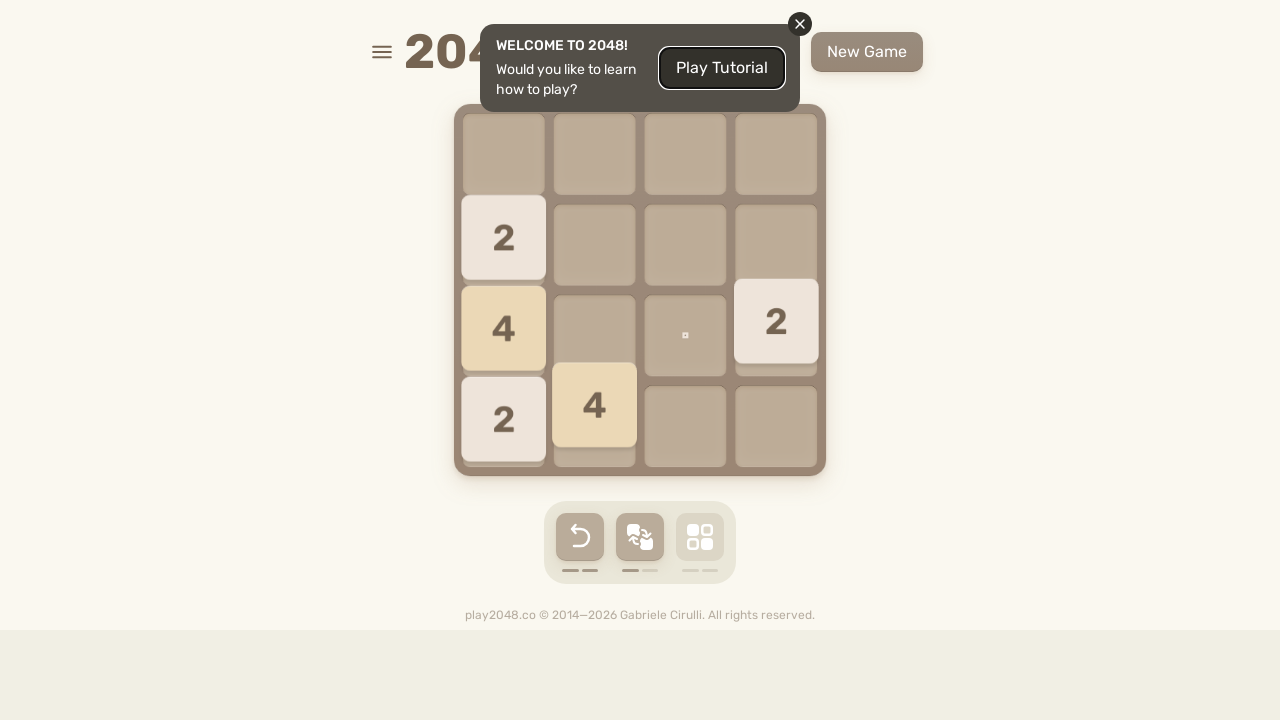

Pressed ArrowRight to move tiles right
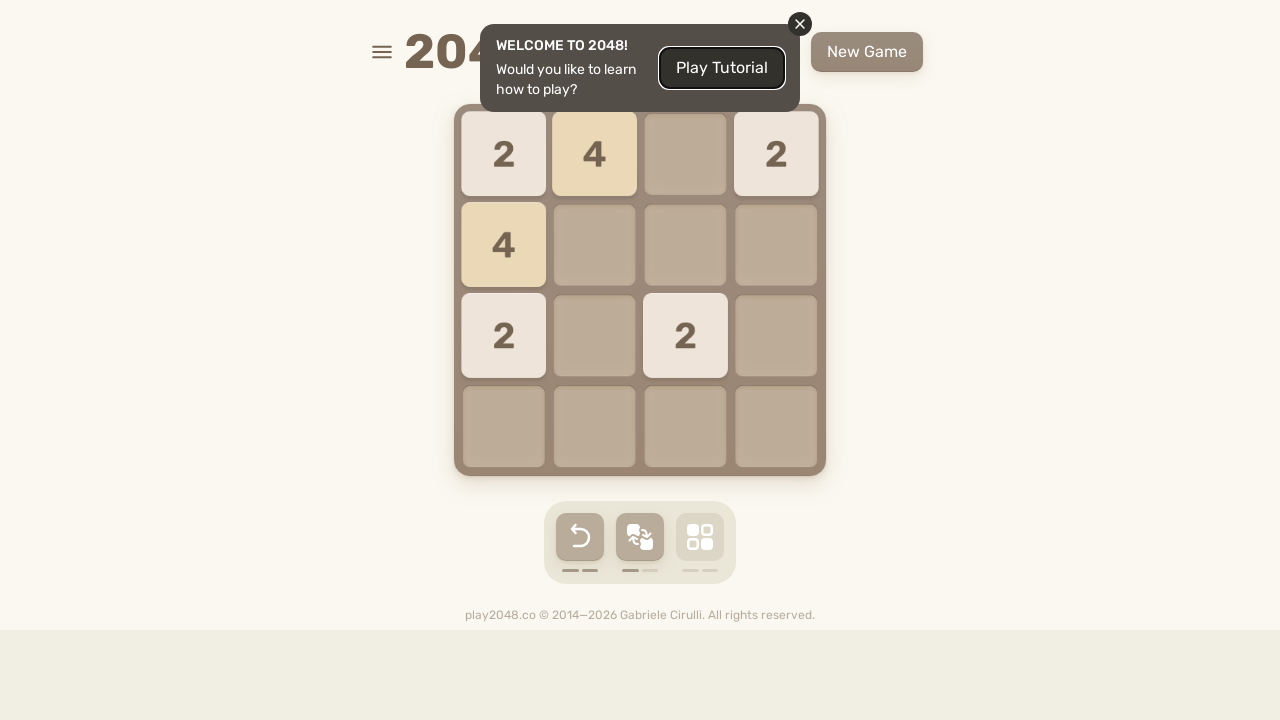

Pressed ArrowDown to move tiles down
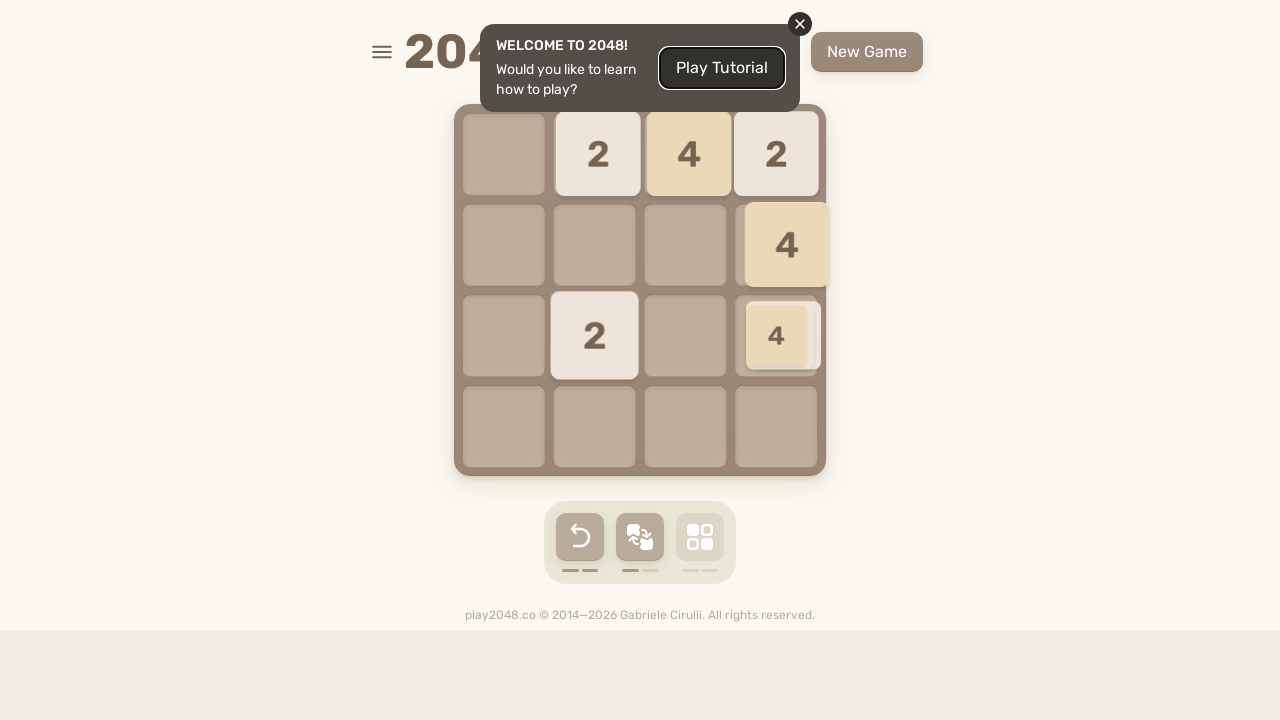

Pressed ArrowLeft to move tiles left
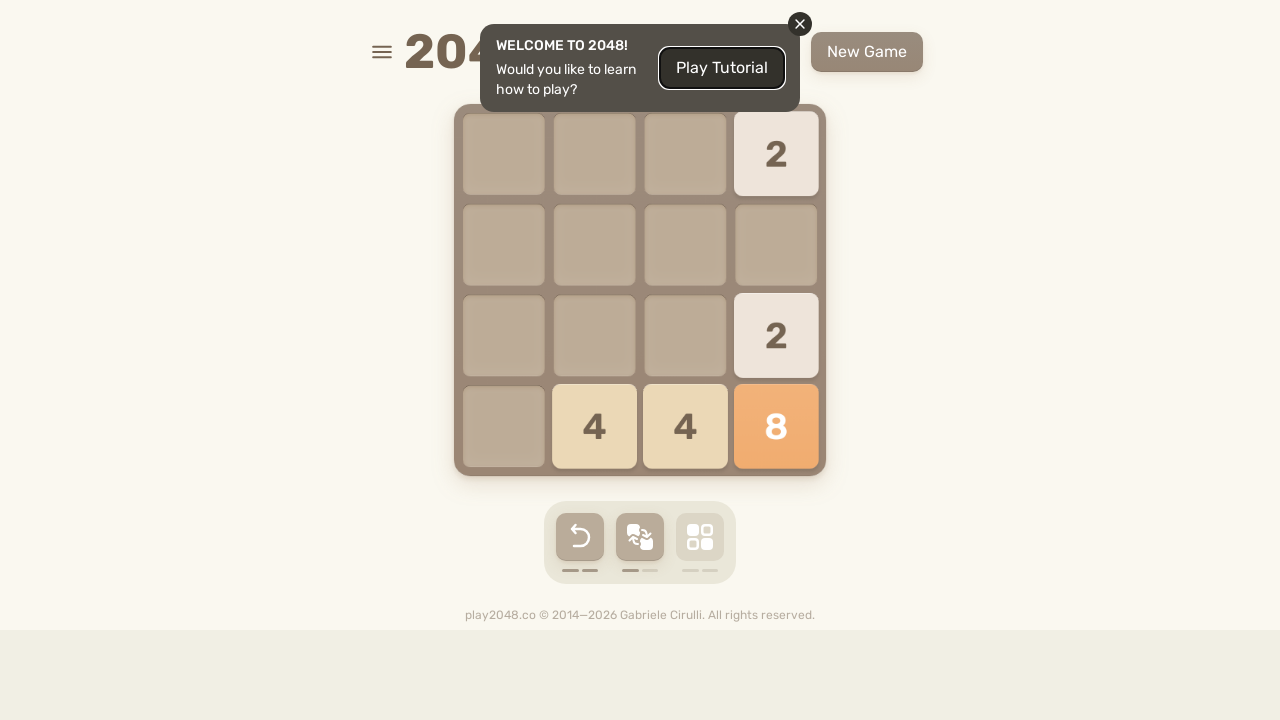

Waited 100ms for tile animations to complete
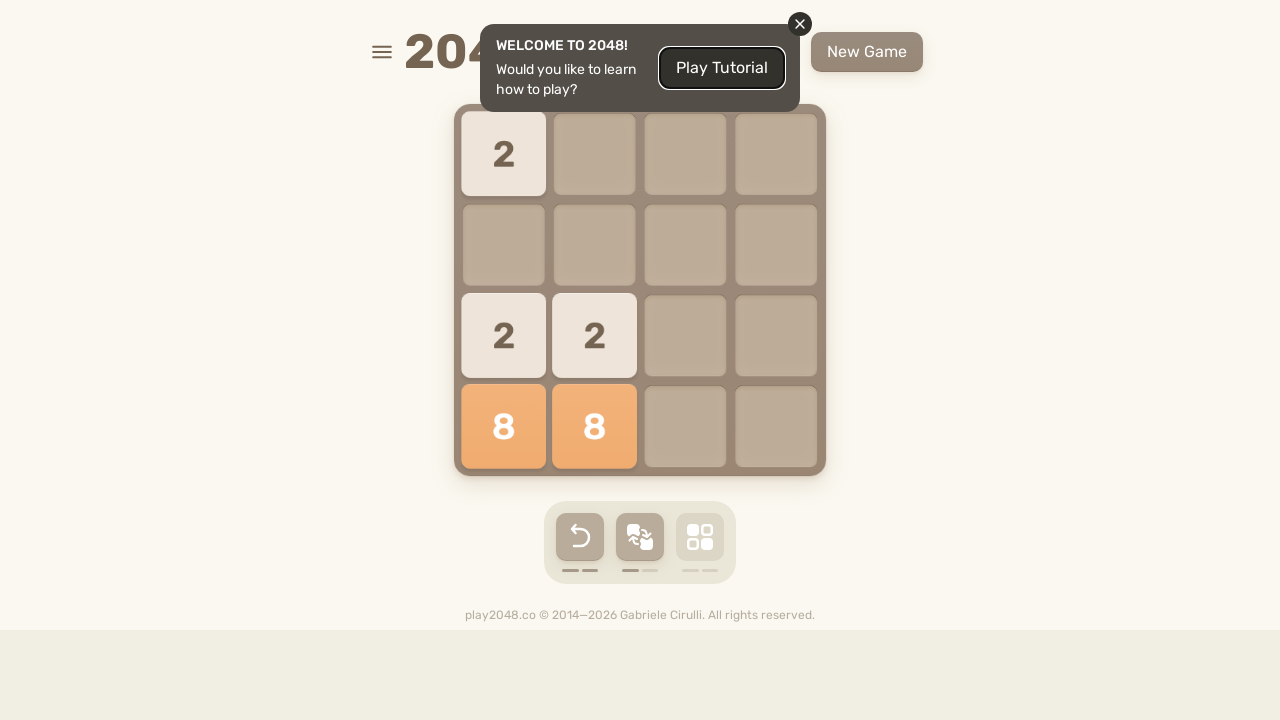

Pressed ArrowUp to move tiles up
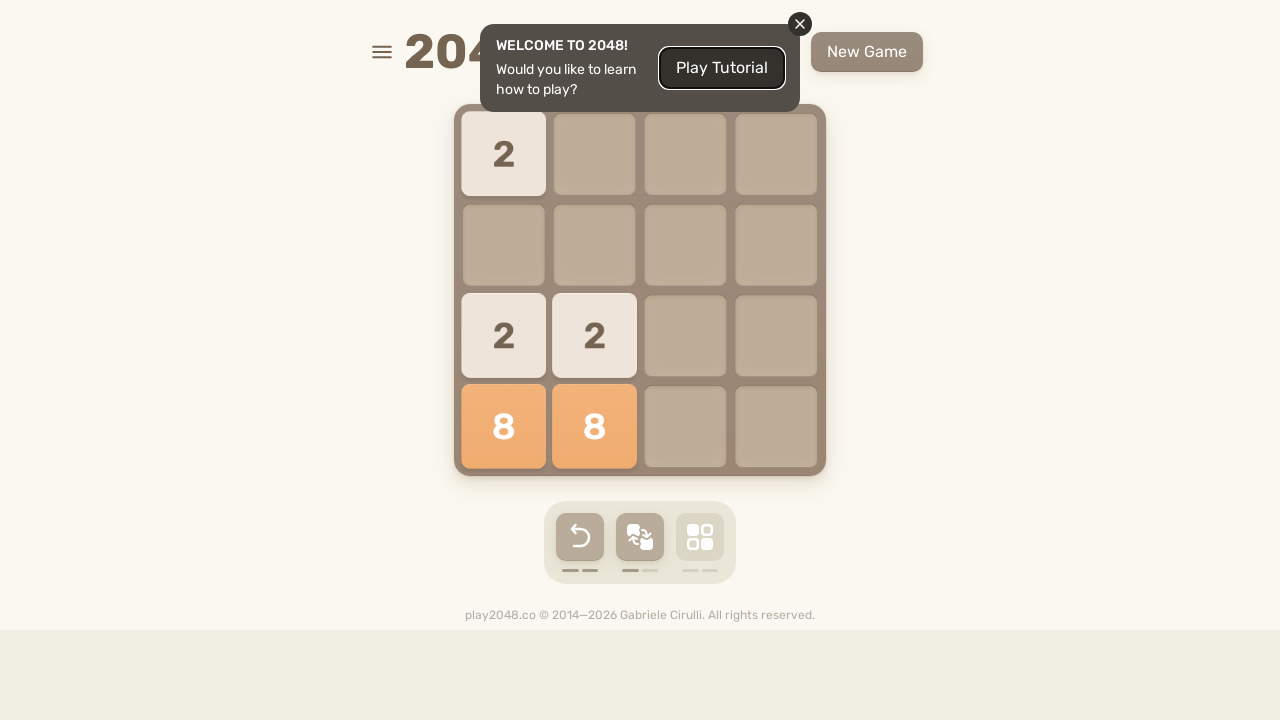

Pressed ArrowRight to move tiles right
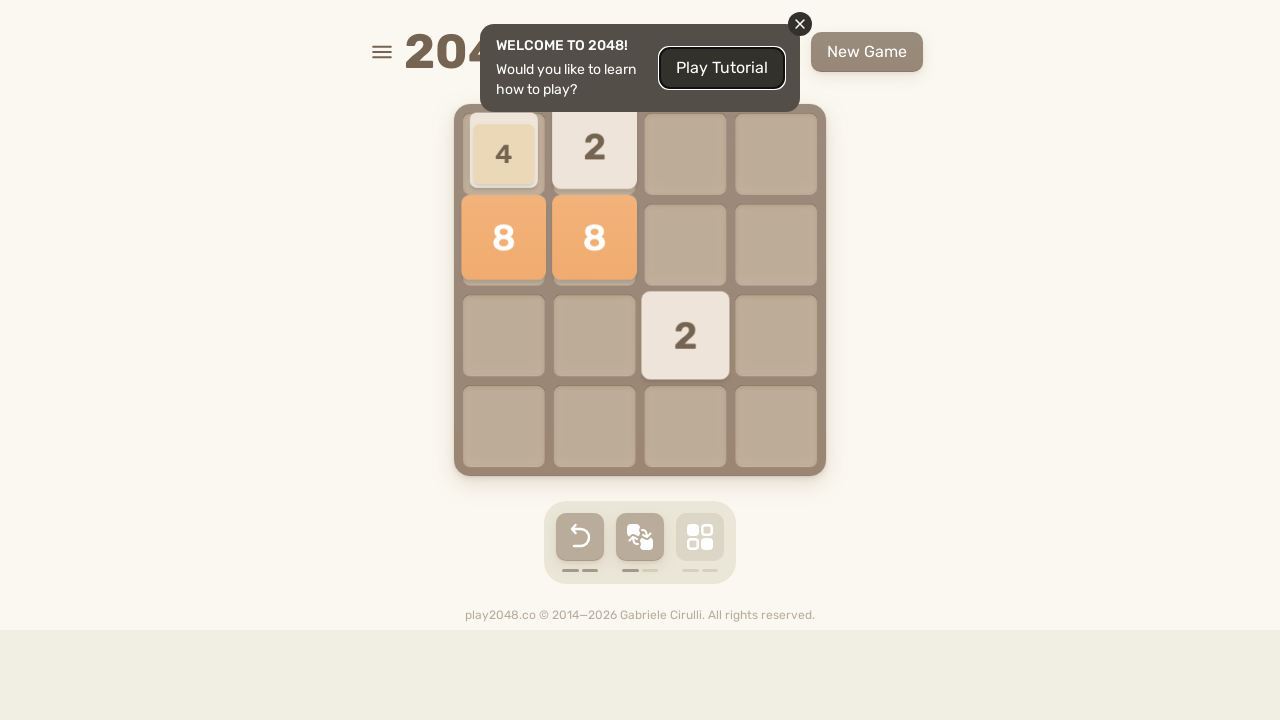

Pressed ArrowDown to move tiles down
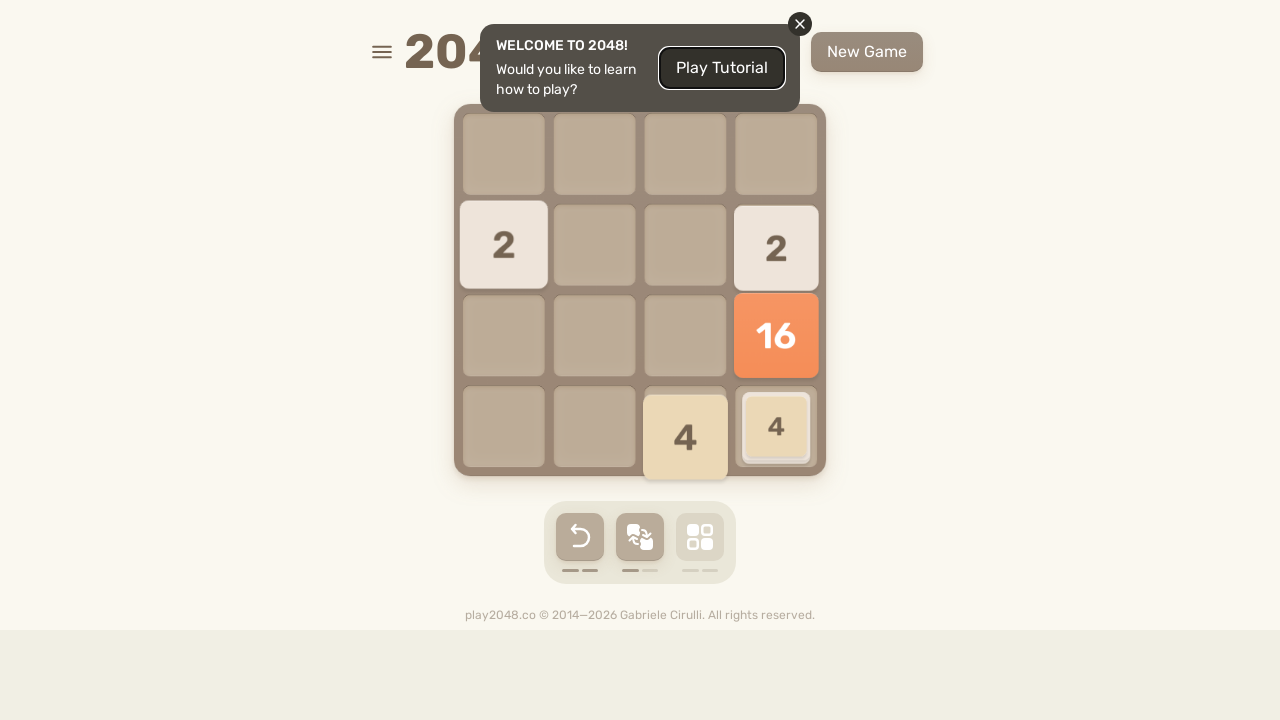

Pressed ArrowLeft to move tiles left
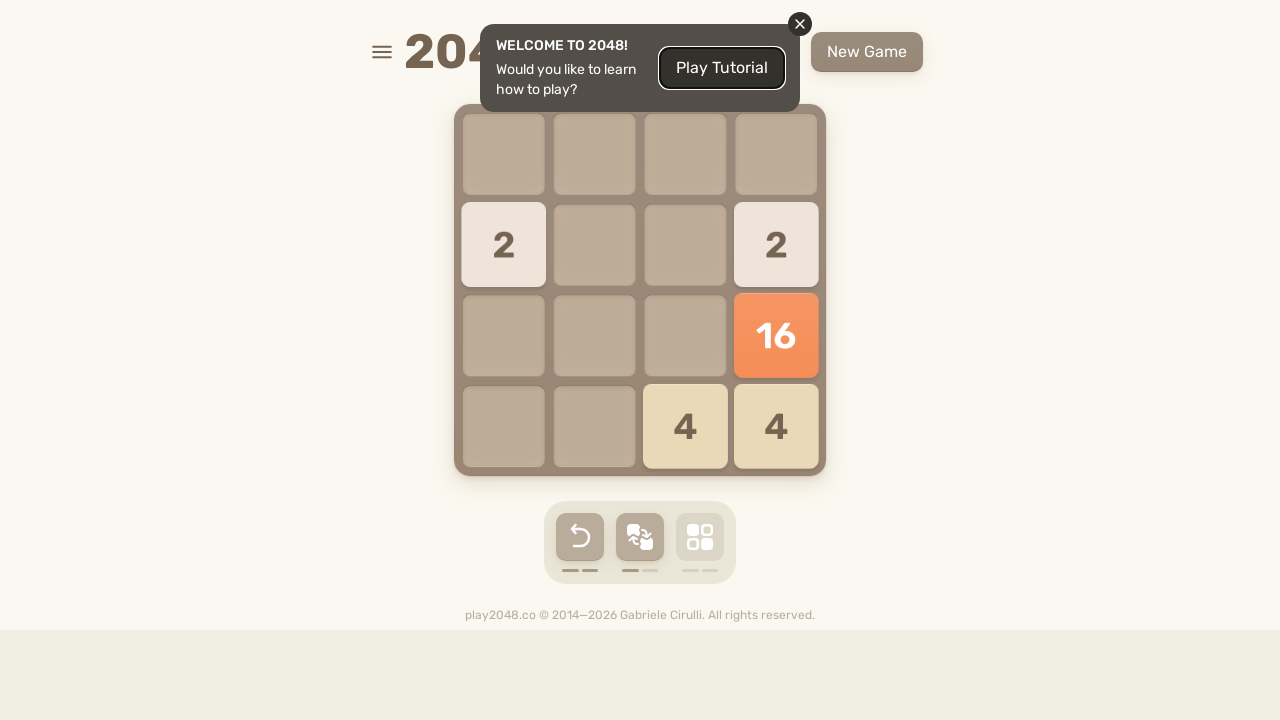

Waited 100ms for tile animations to complete
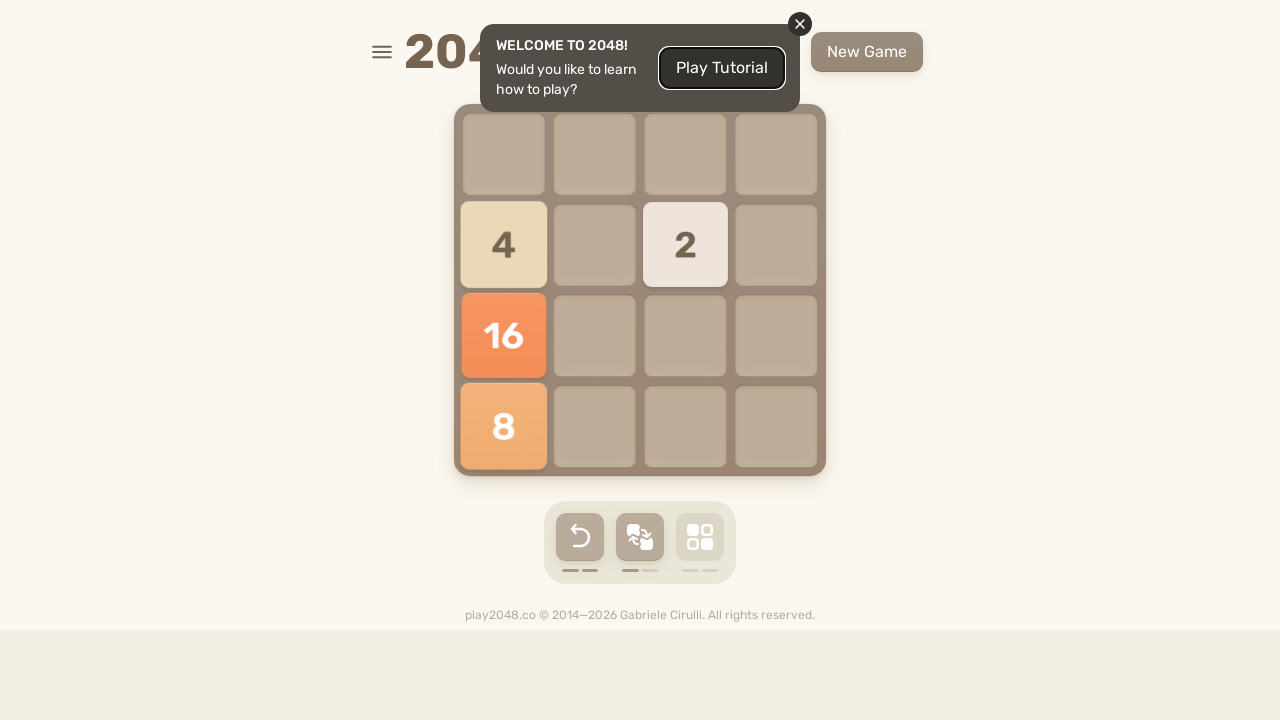

Pressed ArrowUp to move tiles up
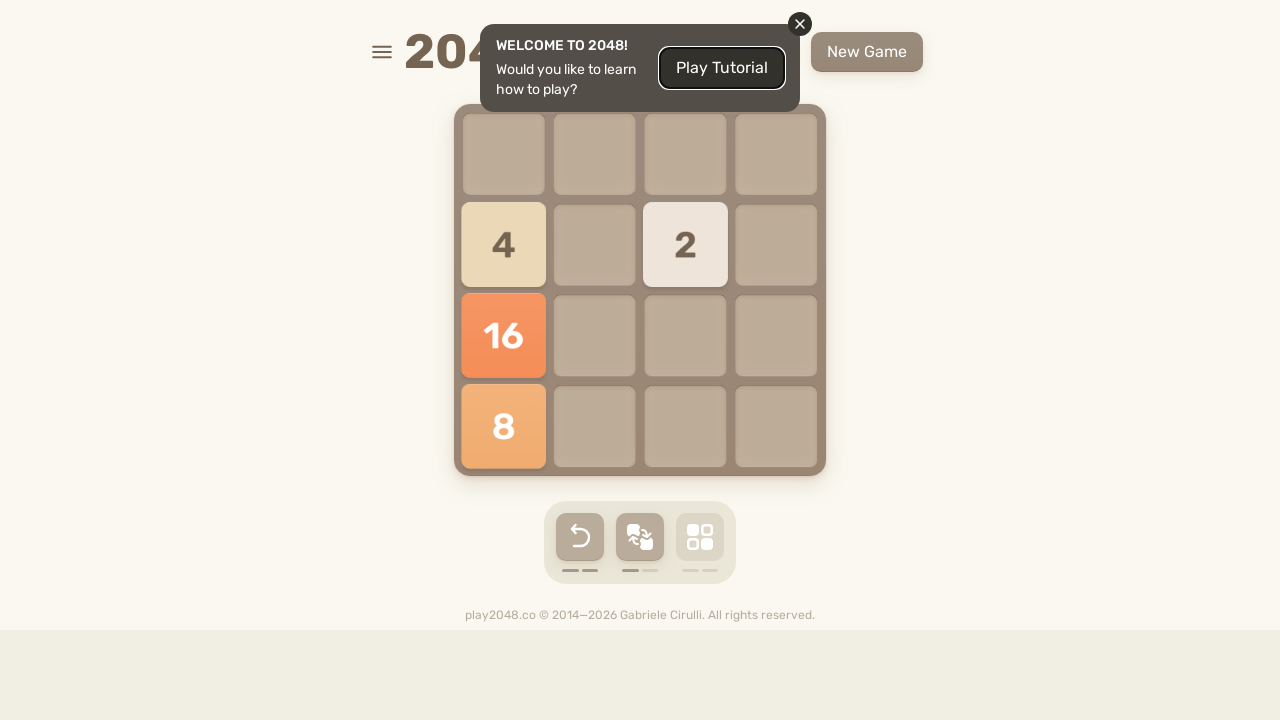

Pressed ArrowRight to move tiles right
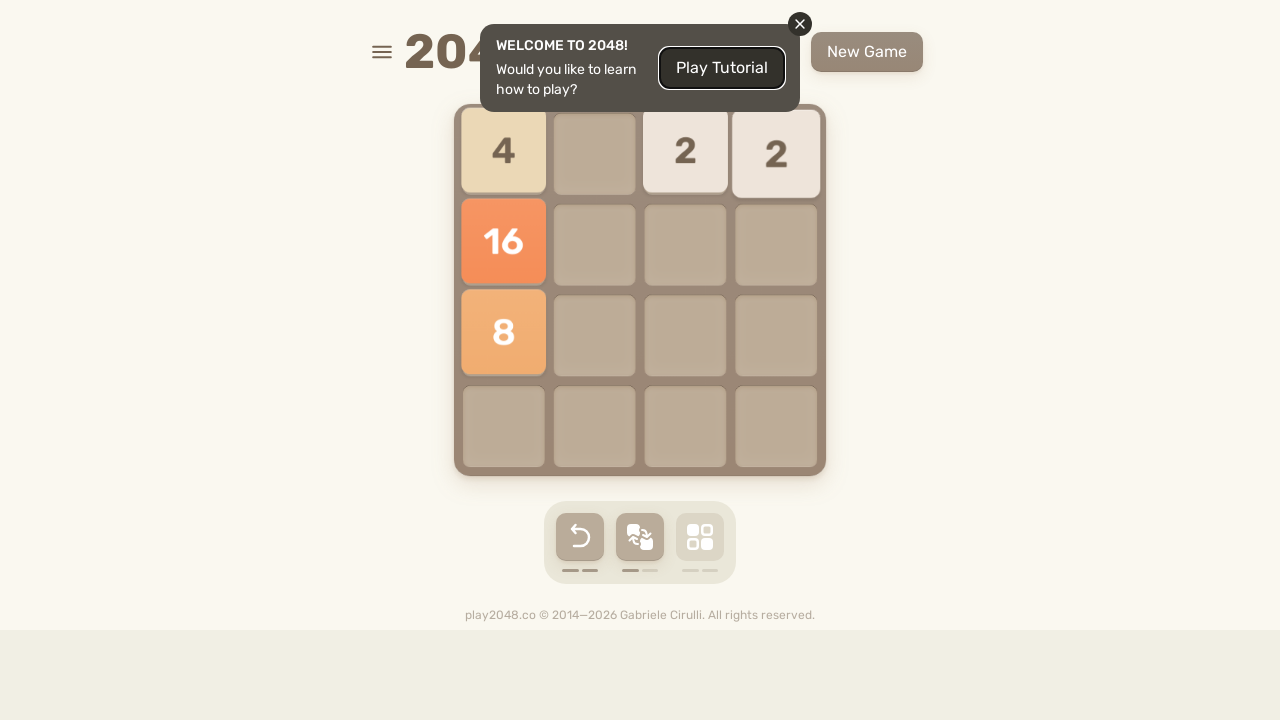

Pressed ArrowDown to move tiles down
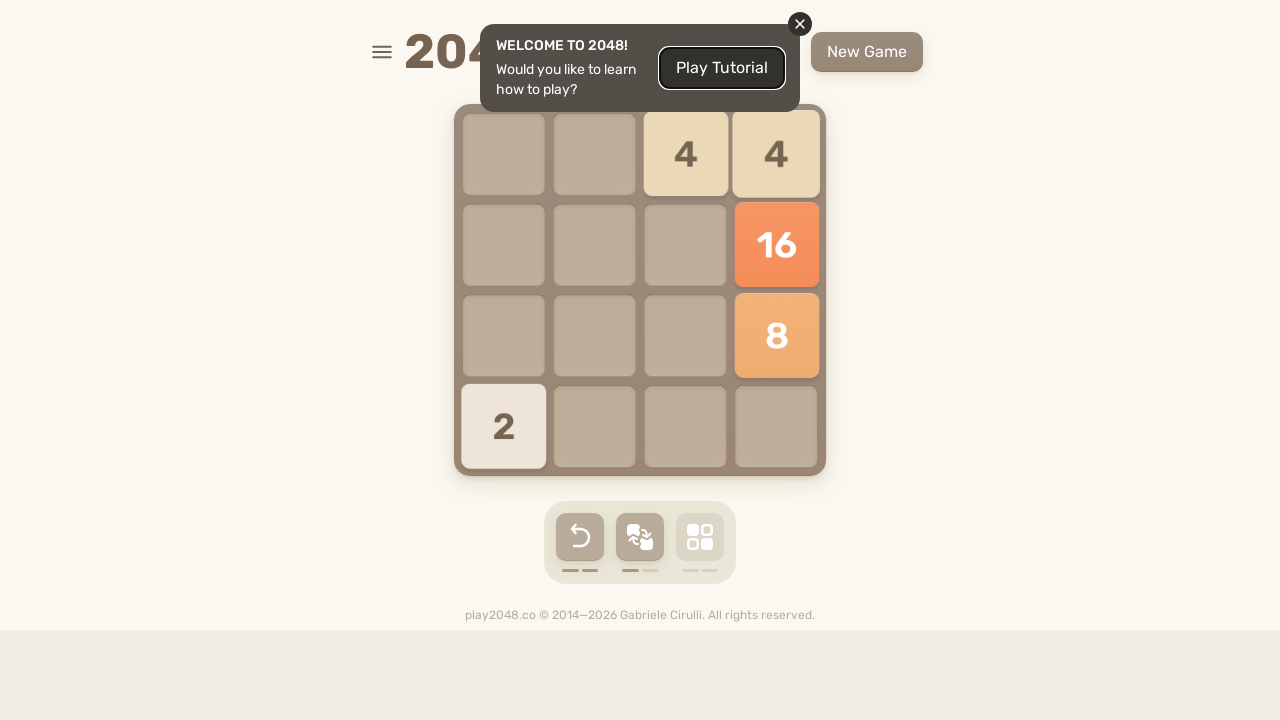

Pressed ArrowLeft to move tiles left
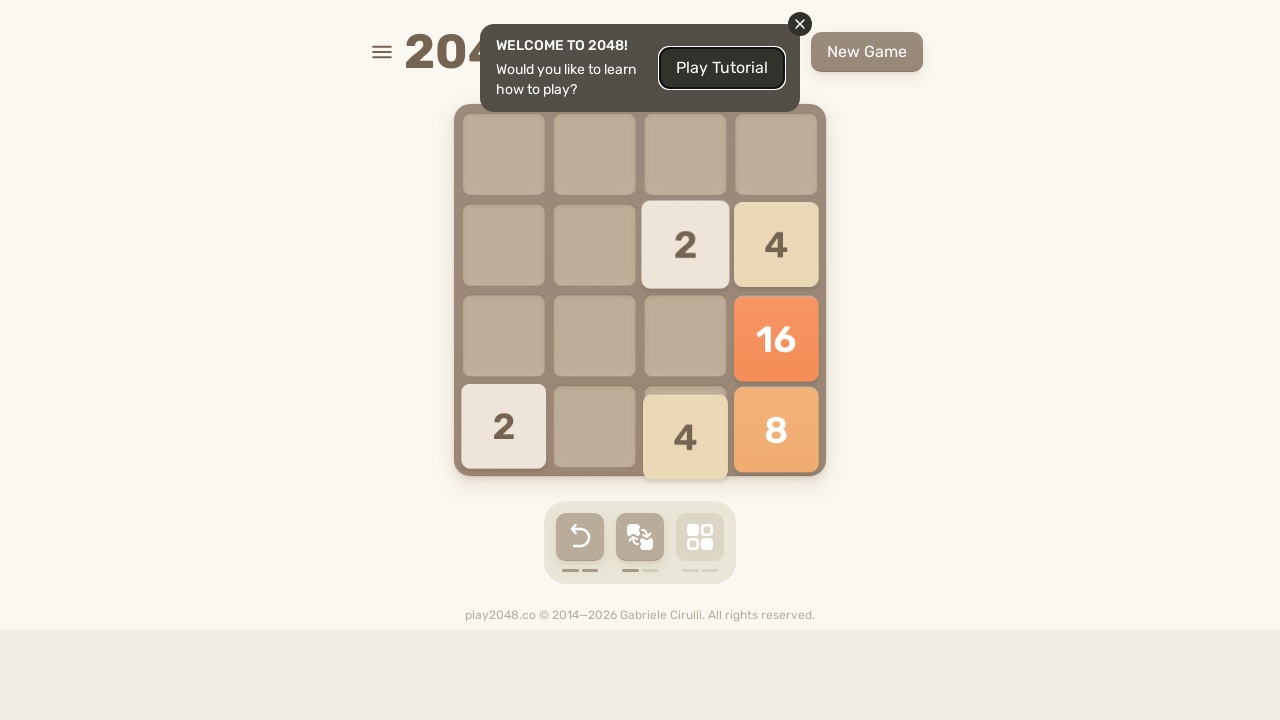

Waited 100ms for tile animations to complete
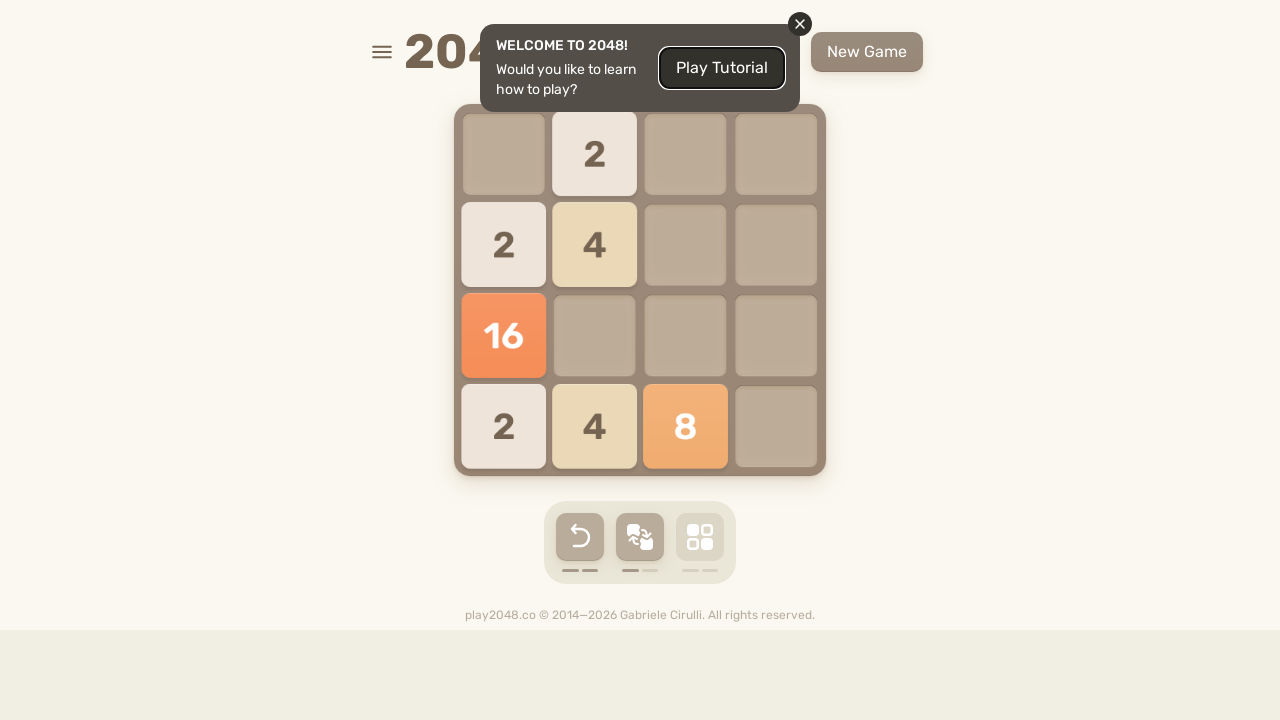

Pressed ArrowUp to move tiles up
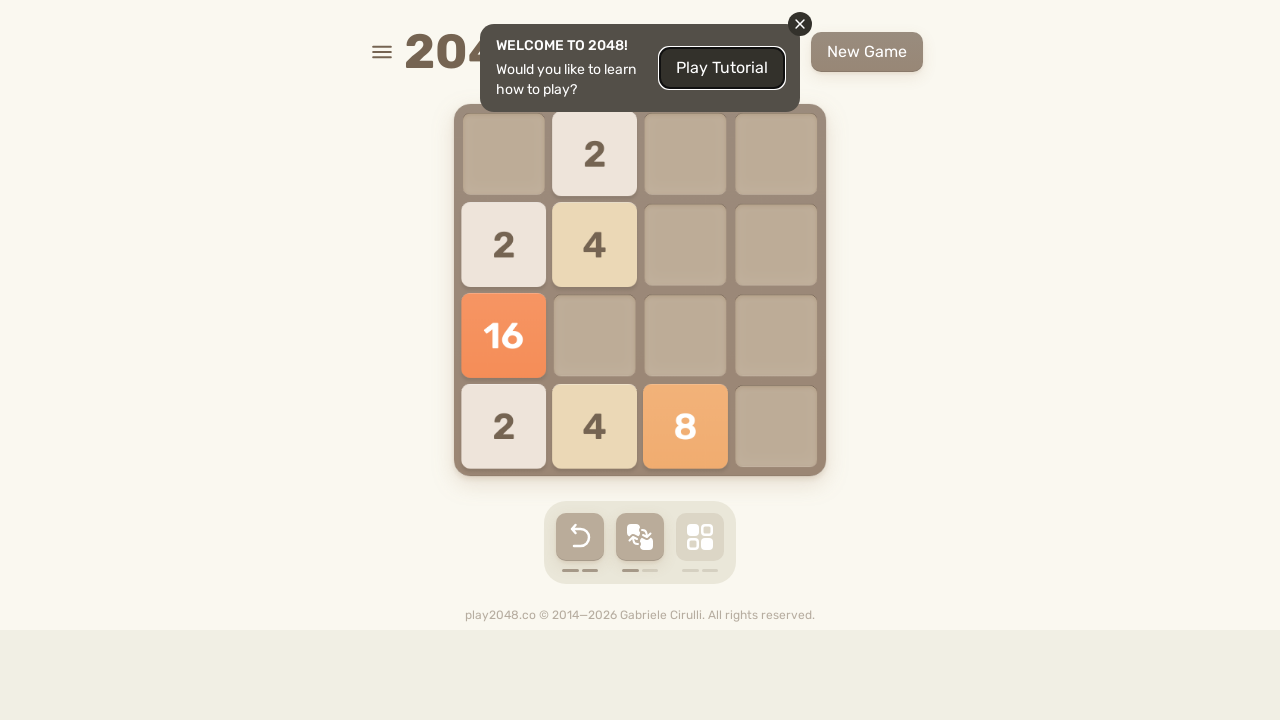

Pressed ArrowRight to move tiles right
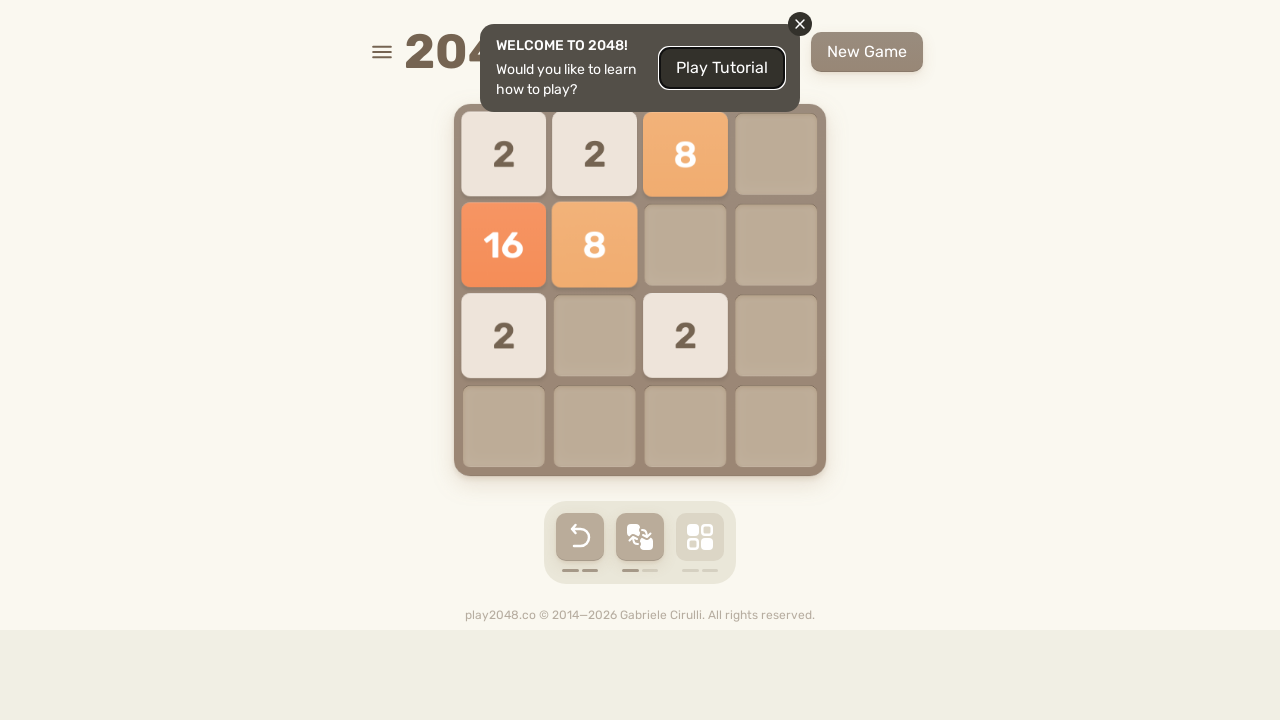

Pressed ArrowDown to move tiles down
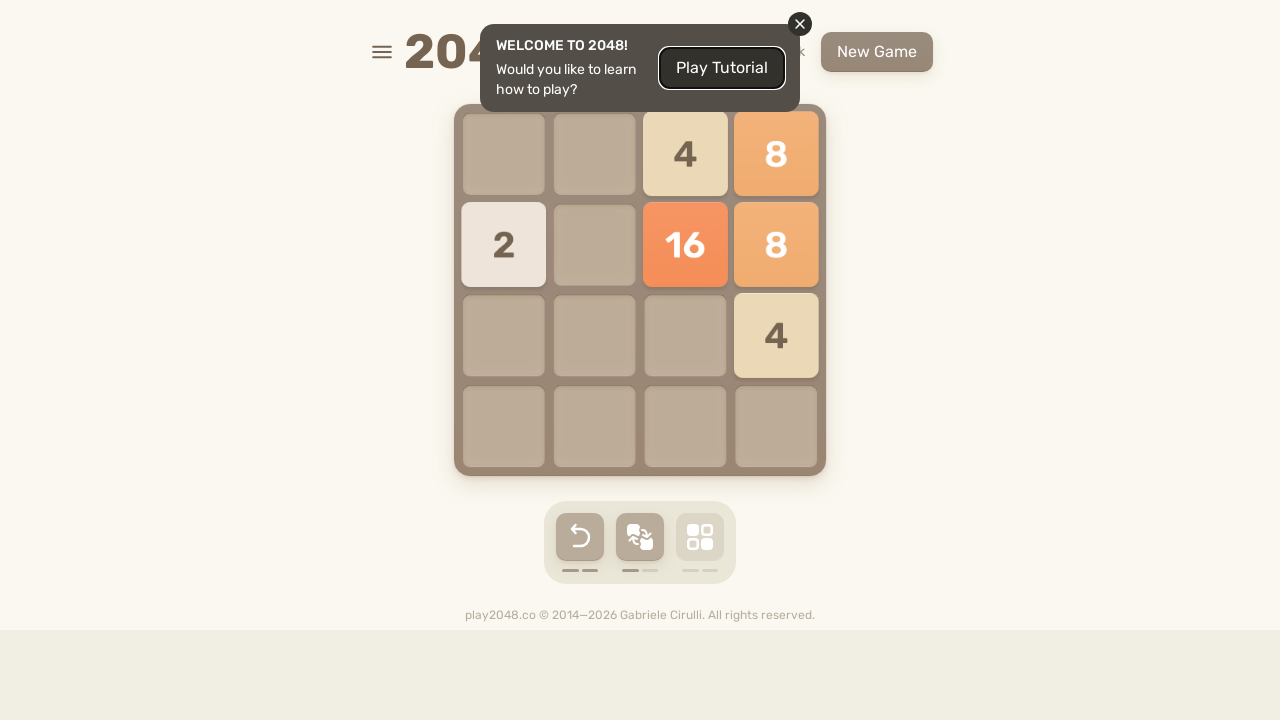

Pressed ArrowLeft to move tiles left
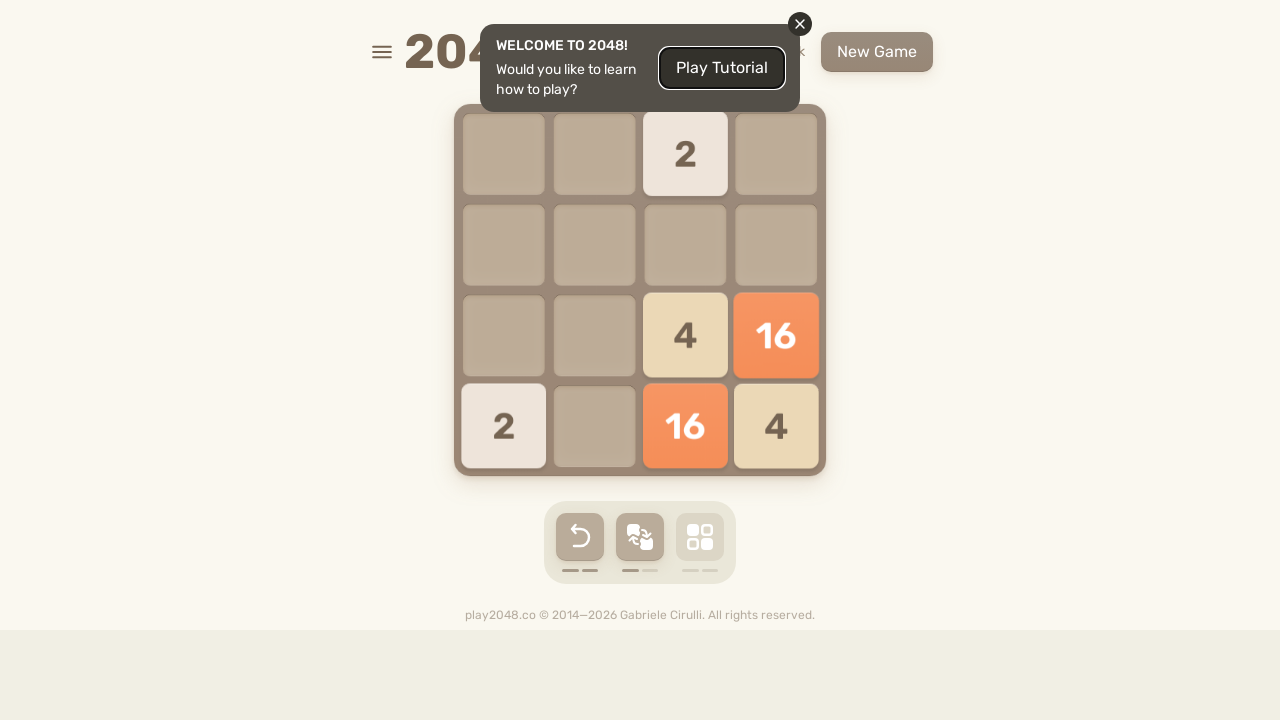

Waited 100ms for tile animations to complete
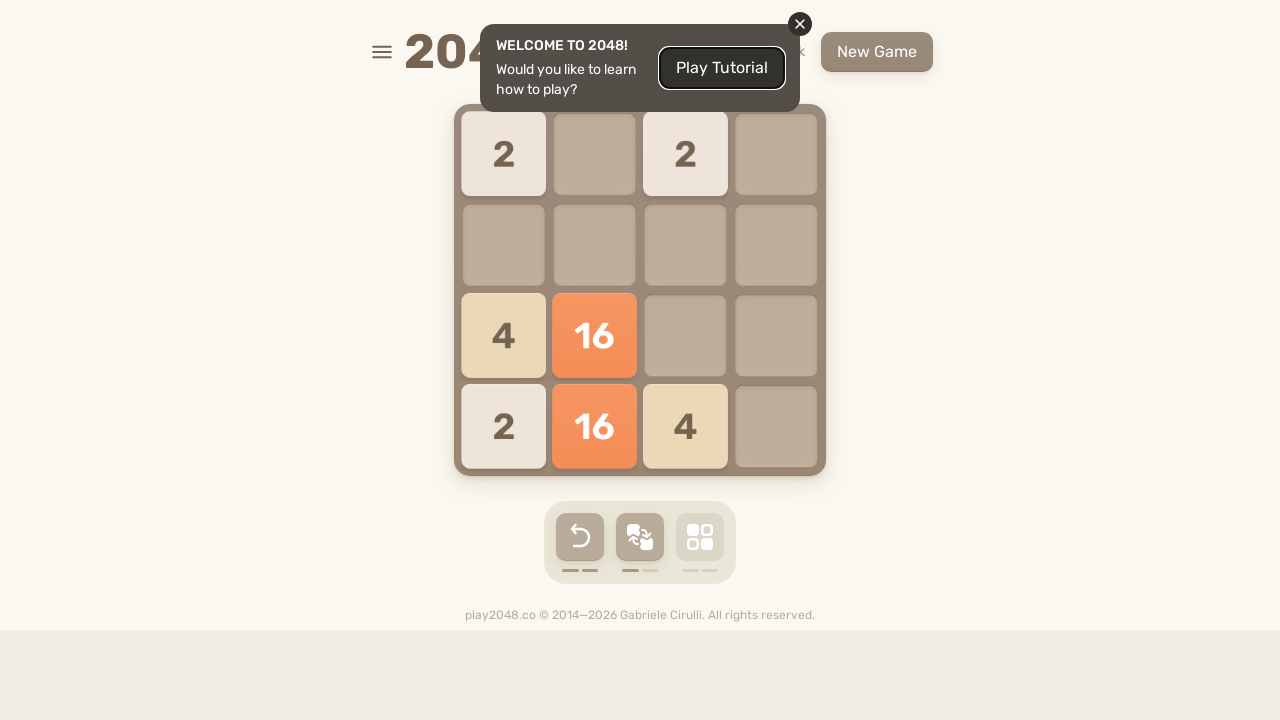

Pressed ArrowUp to move tiles up
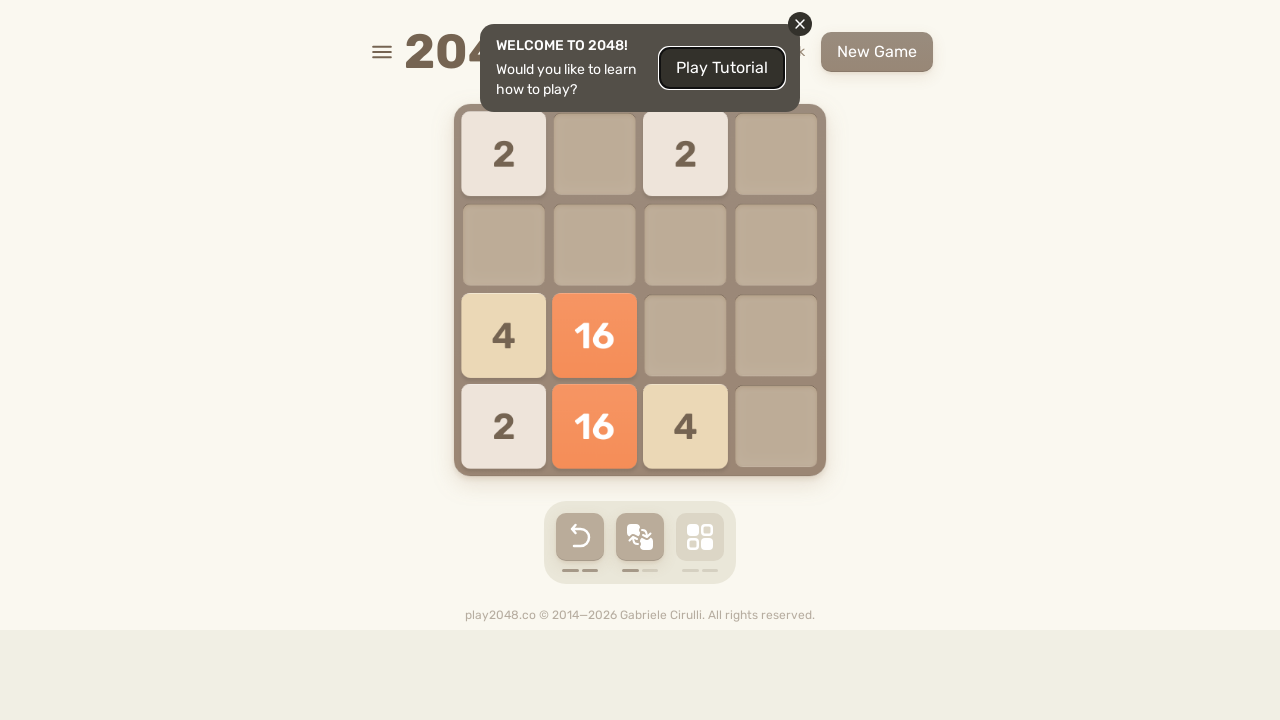

Pressed ArrowRight to move tiles right
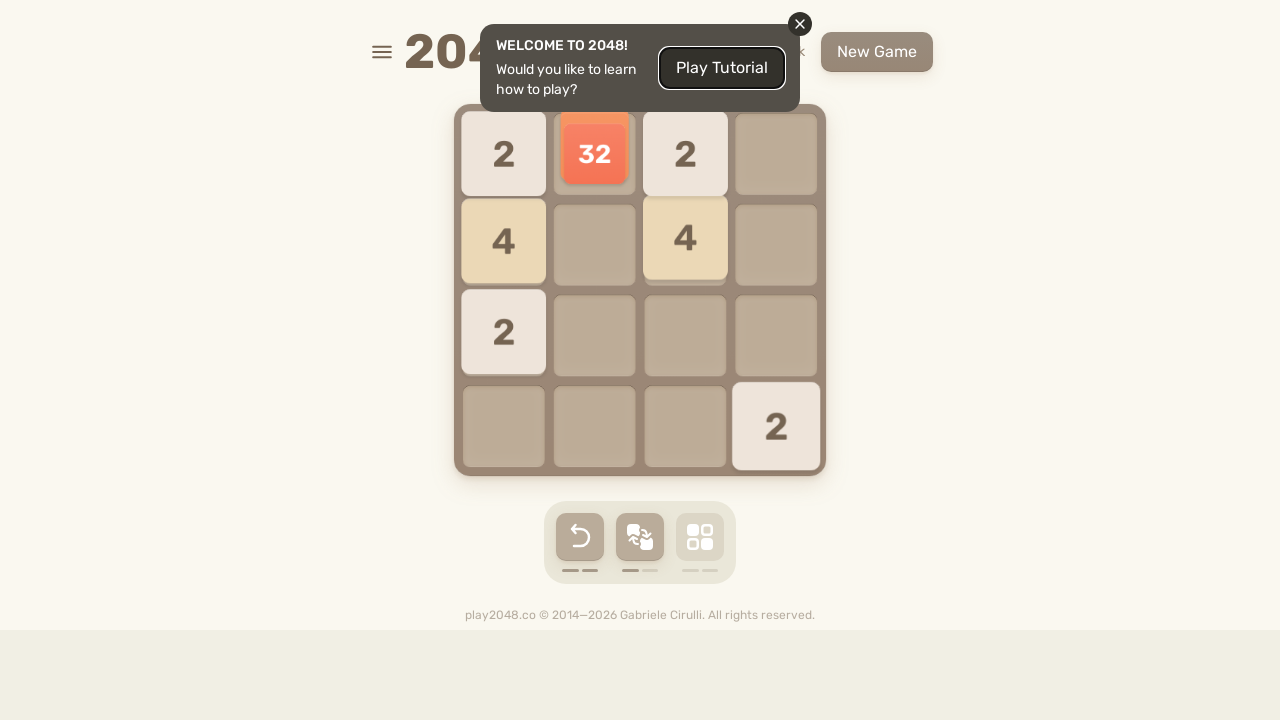

Pressed ArrowDown to move tiles down
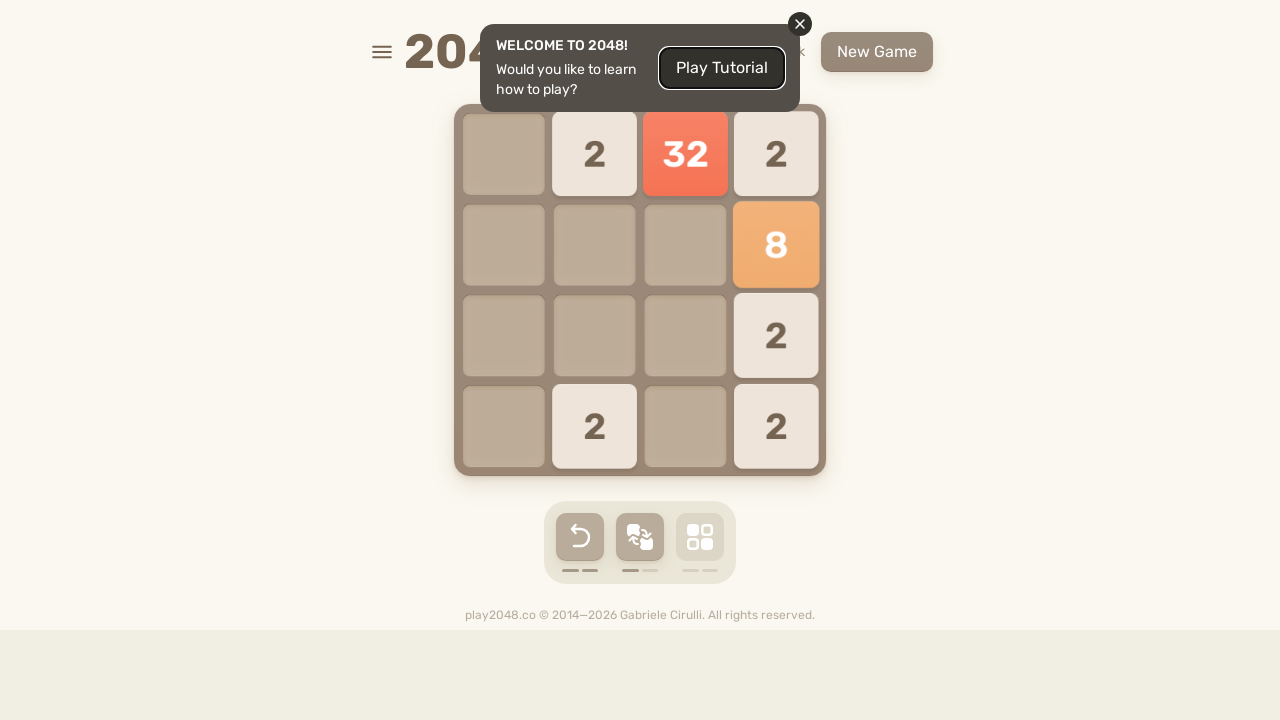

Pressed ArrowLeft to move tiles left
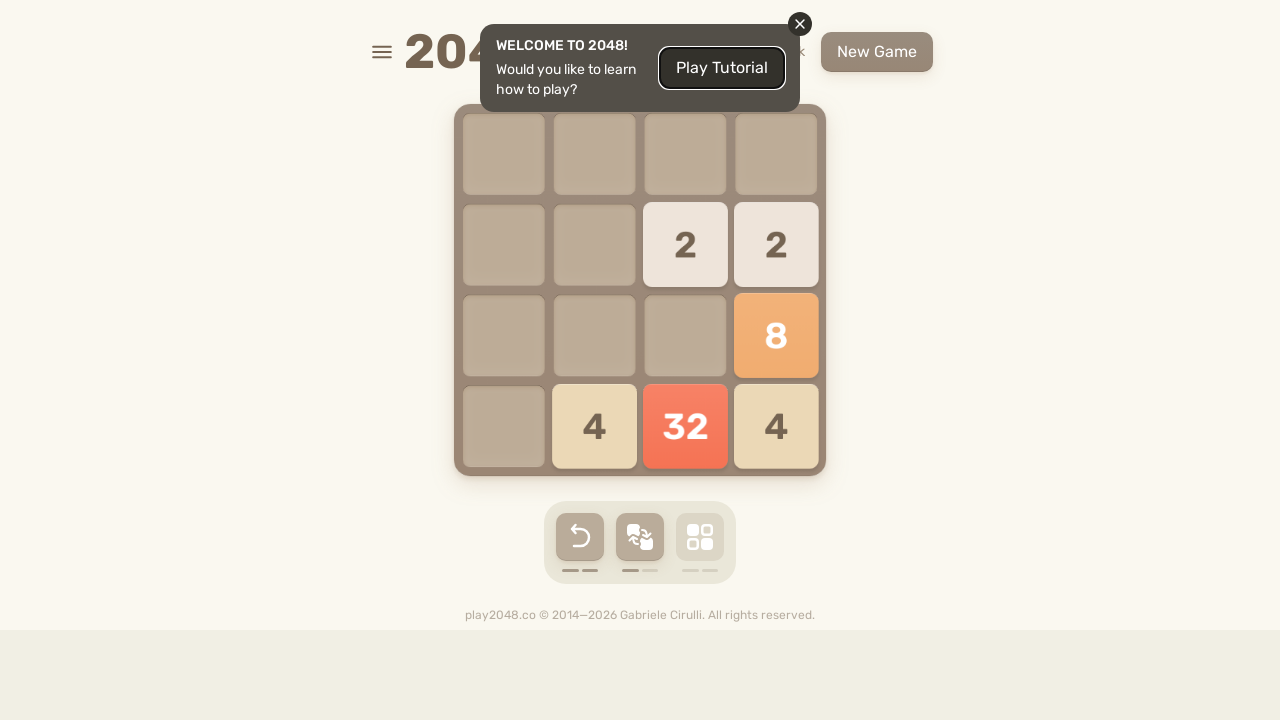

Waited 100ms for tile animations to complete
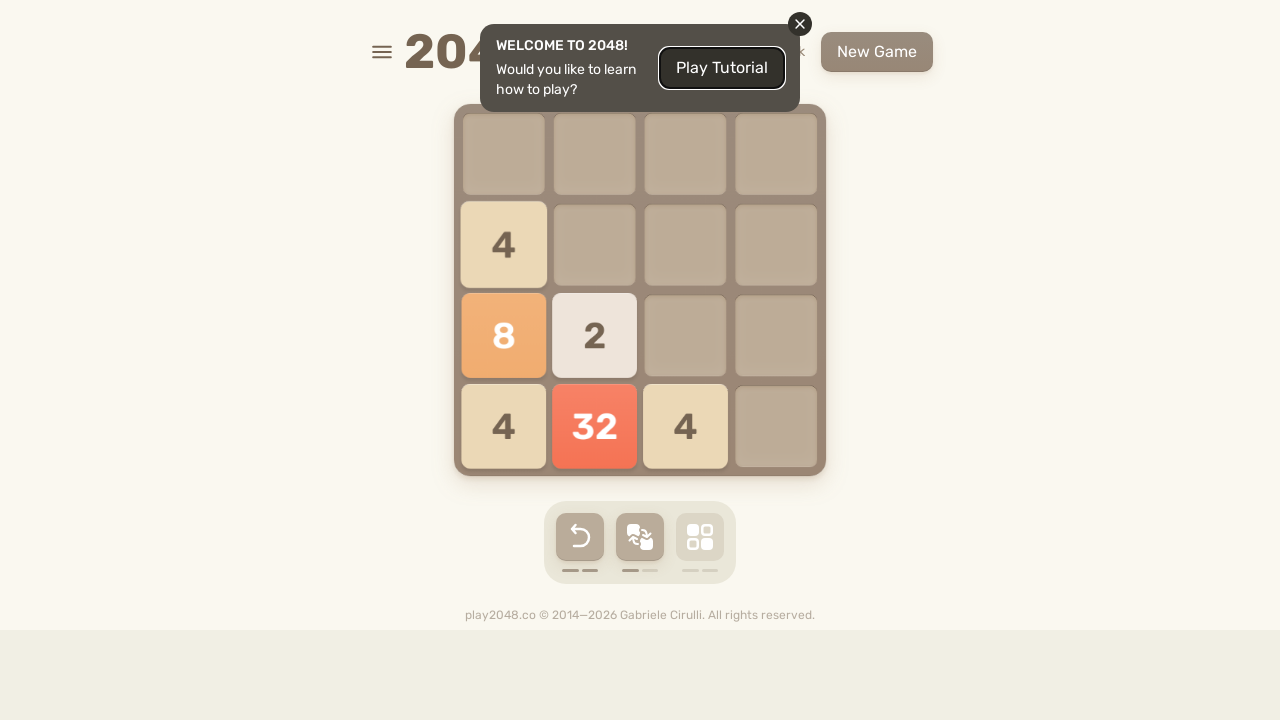

Pressed ArrowUp to move tiles up
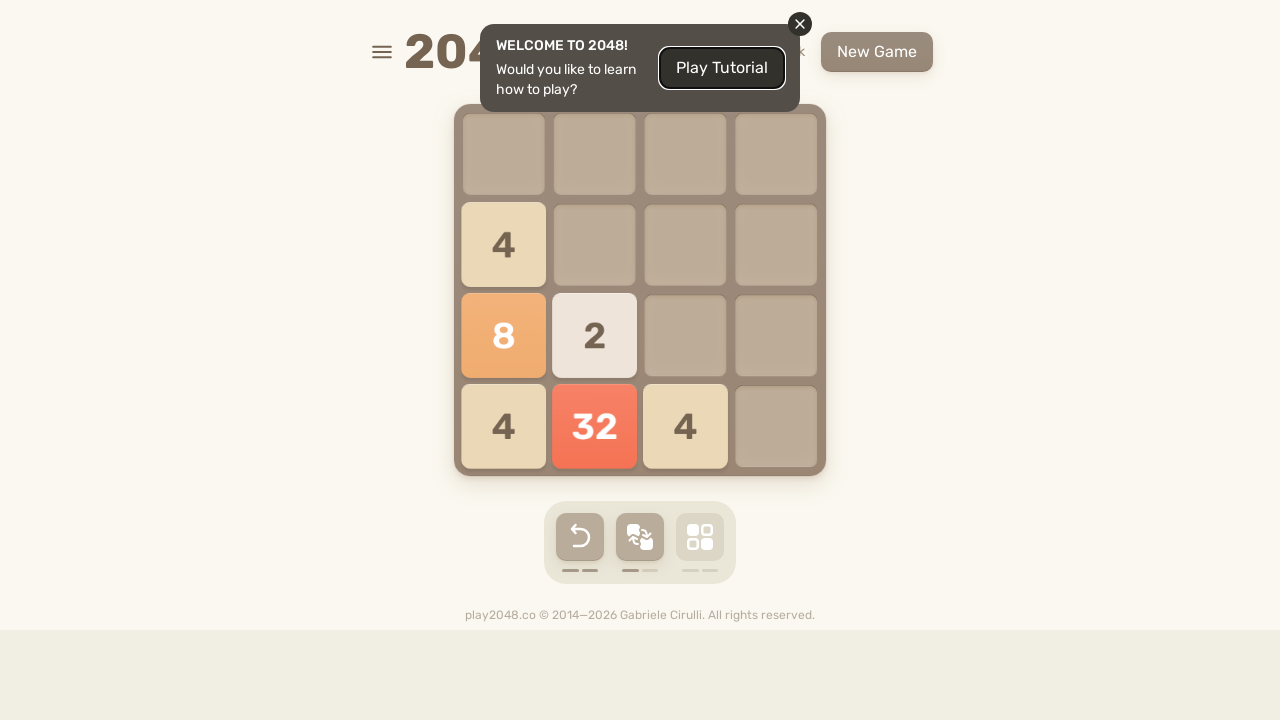

Pressed ArrowRight to move tiles right
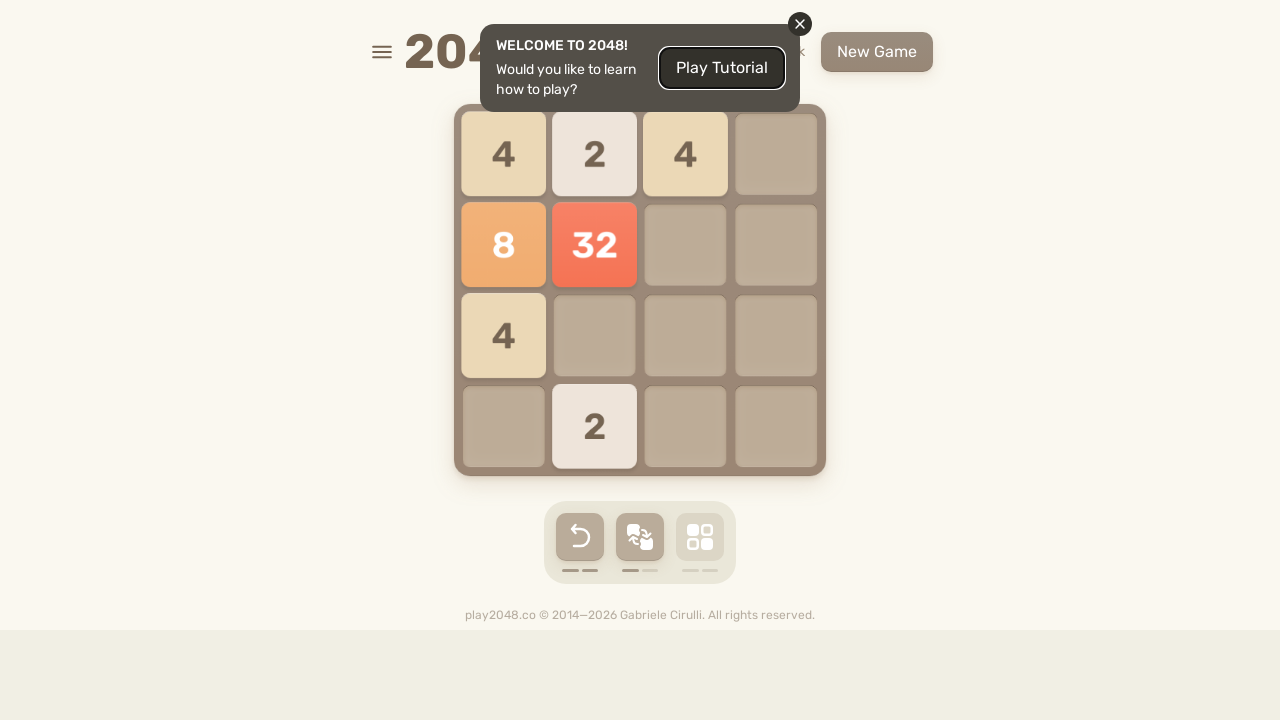

Pressed ArrowDown to move tiles down
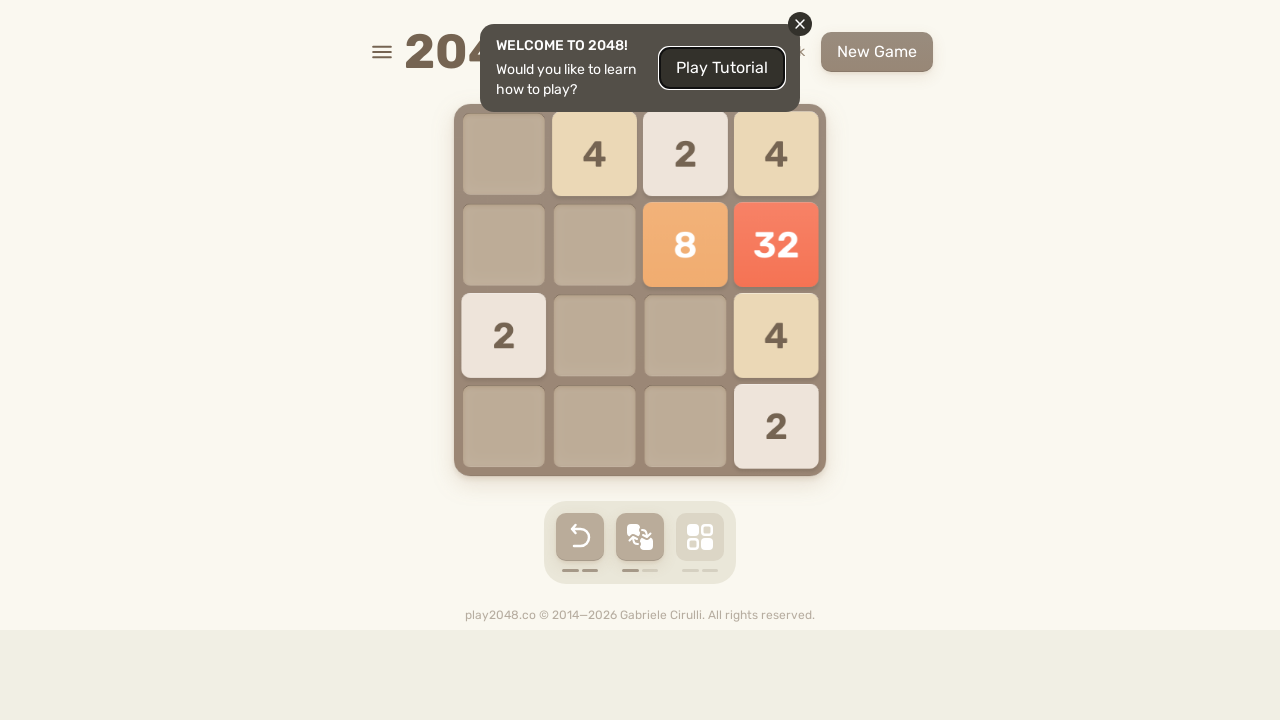

Pressed ArrowLeft to move tiles left
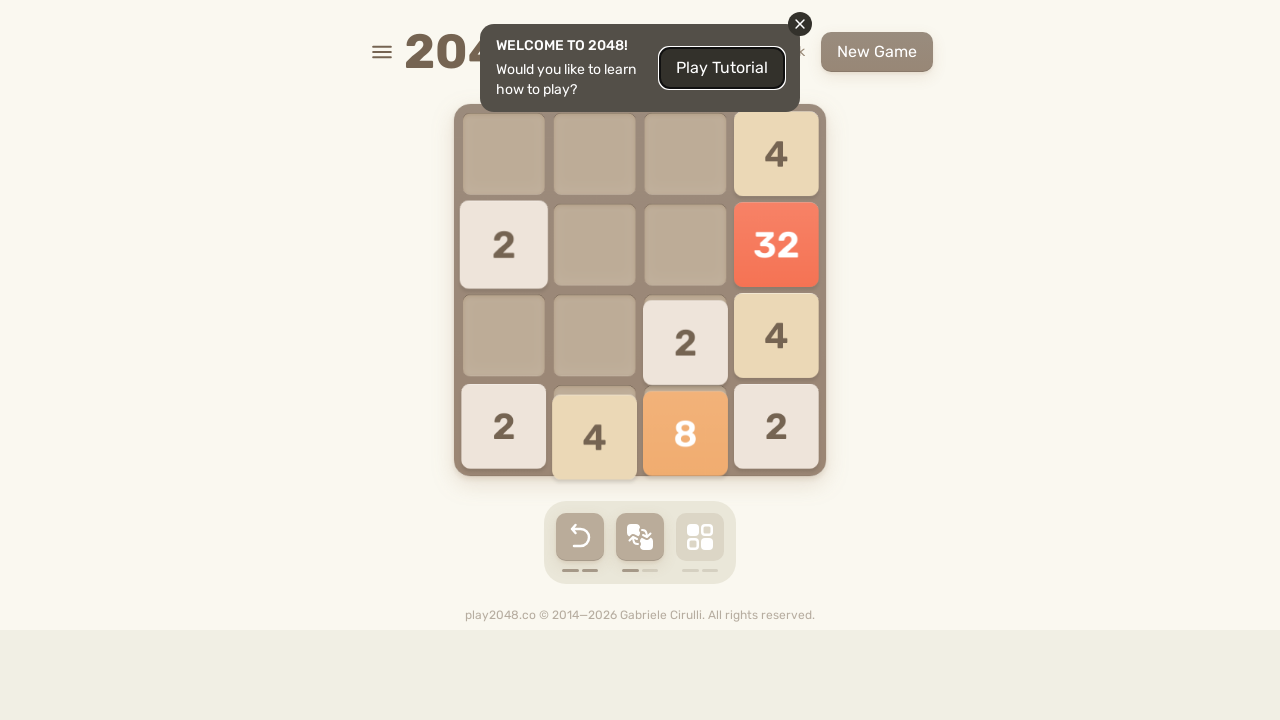

Waited 100ms for tile animations to complete
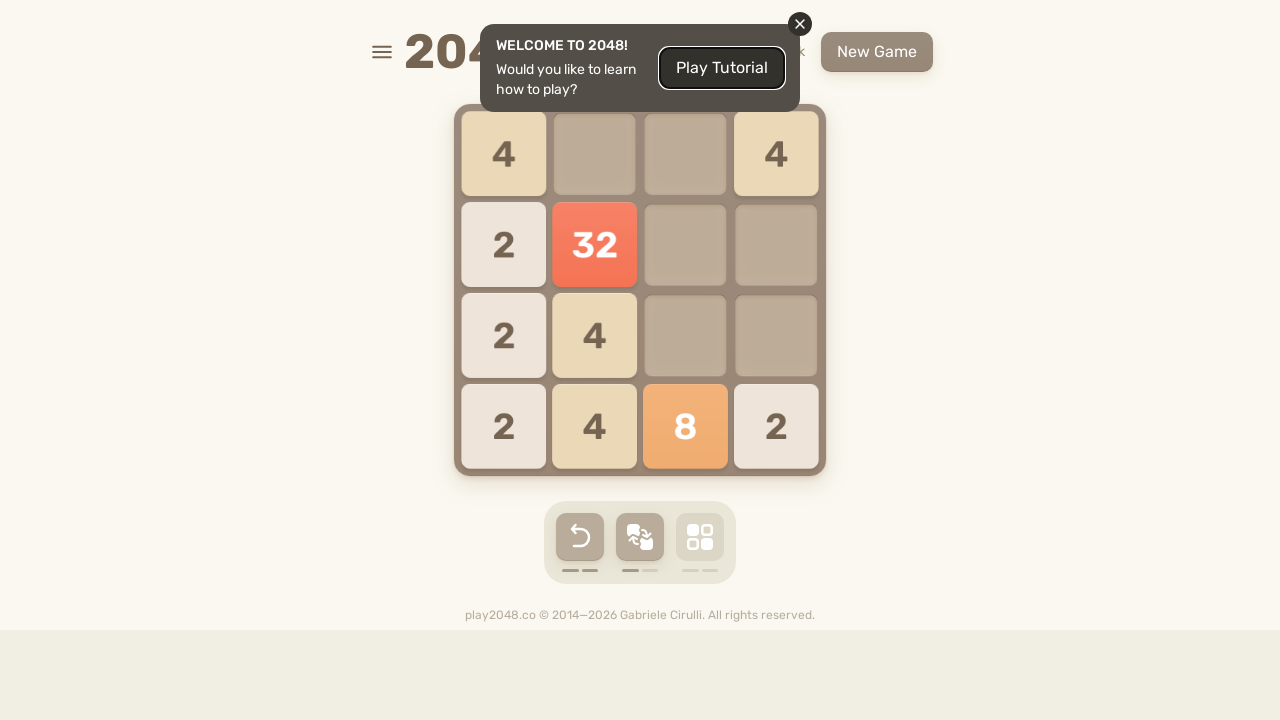

Pressed ArrowUp to move tiles up
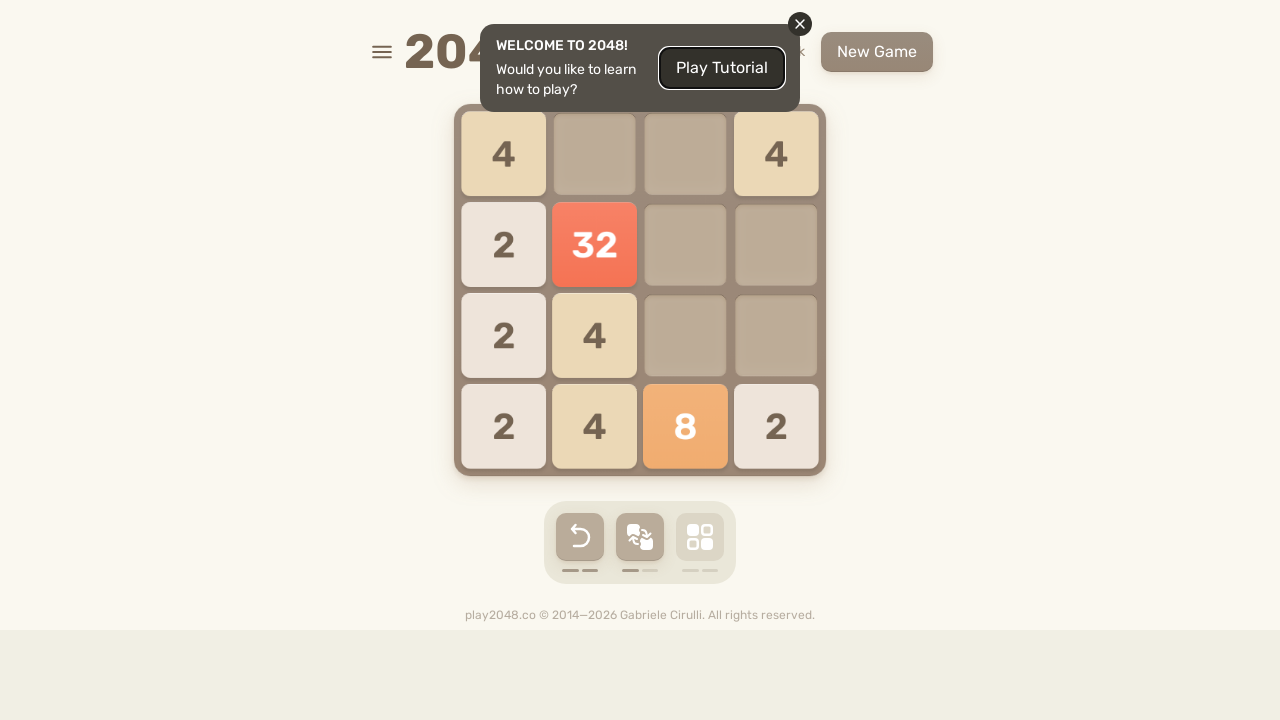

Pressed ArrowRight to move tiles right
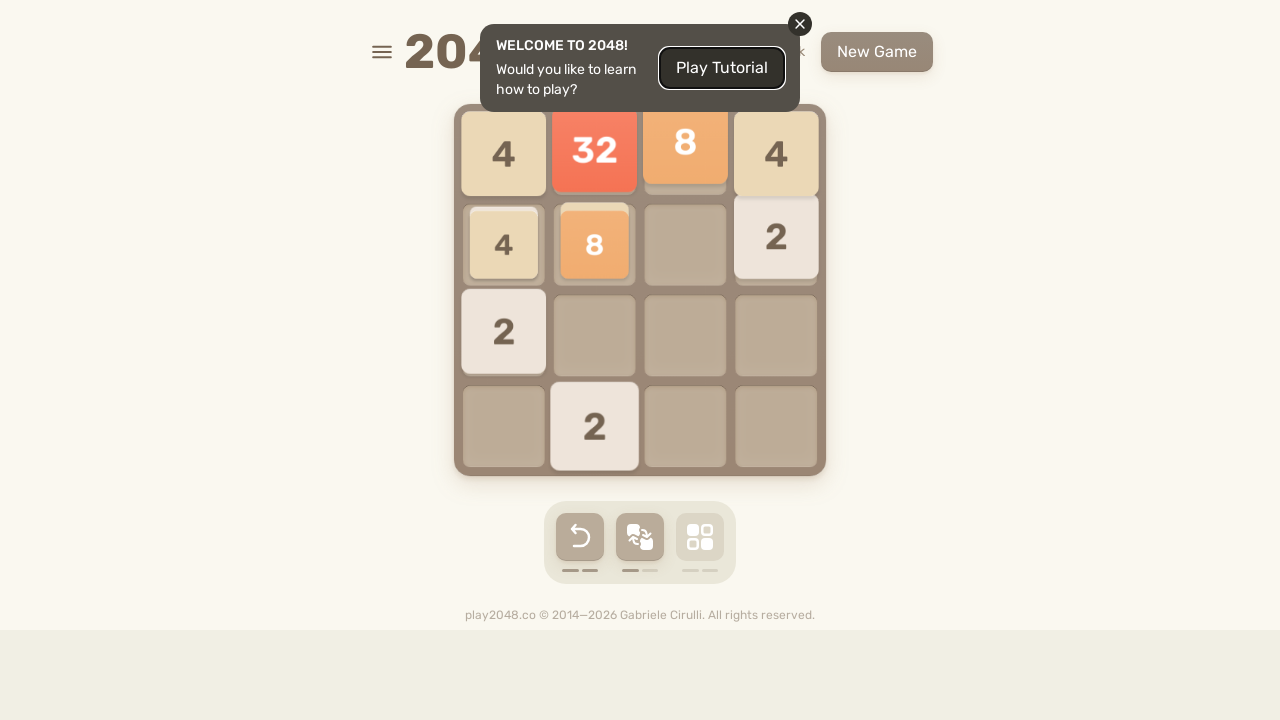

Pressed ArrowDown to move tiles down
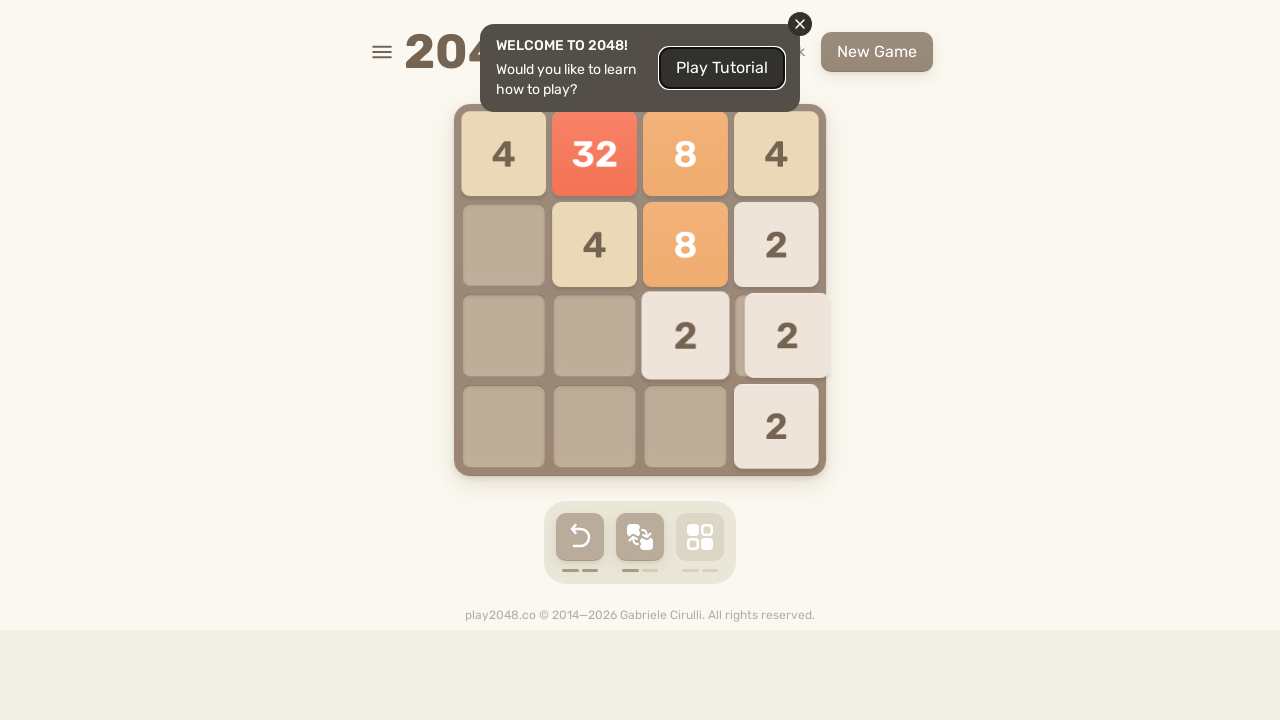

Pressed ArrowLeft to move tiles left
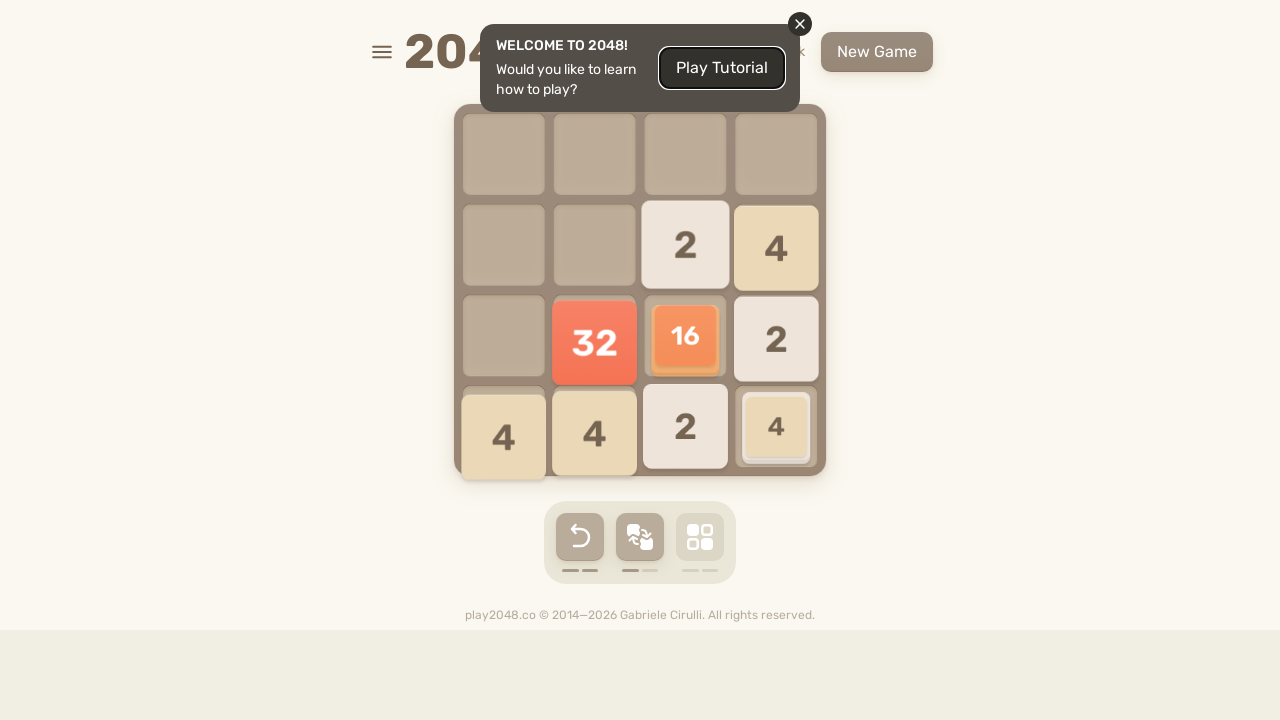

Waited 100ms for tile animations to complete
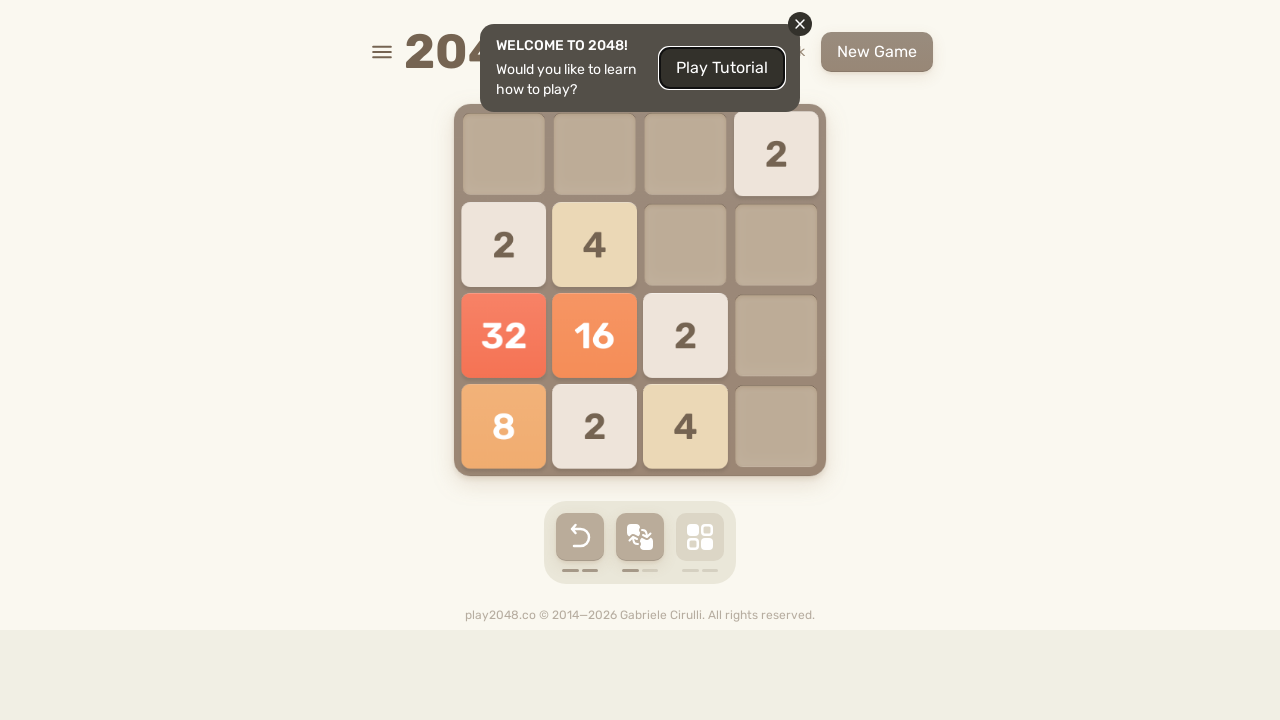

Pressed ArrowUp to move tiles up
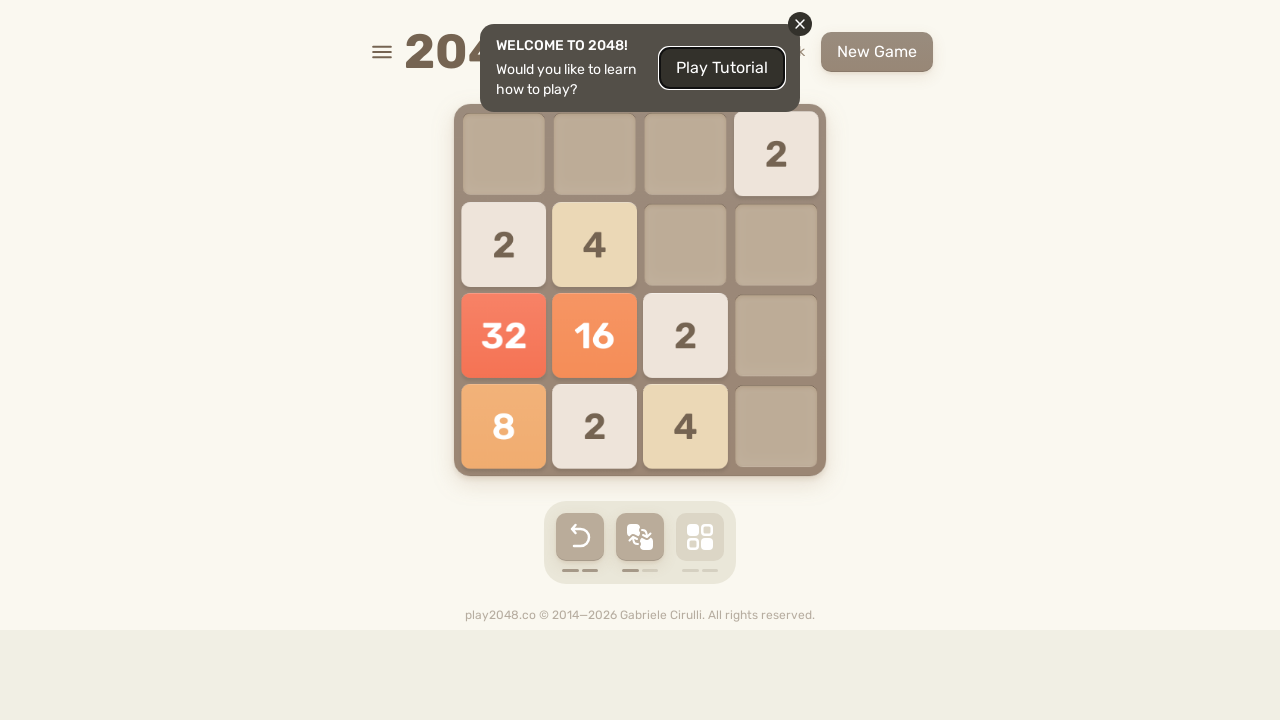

Pressed ArrowRight to move tiles right
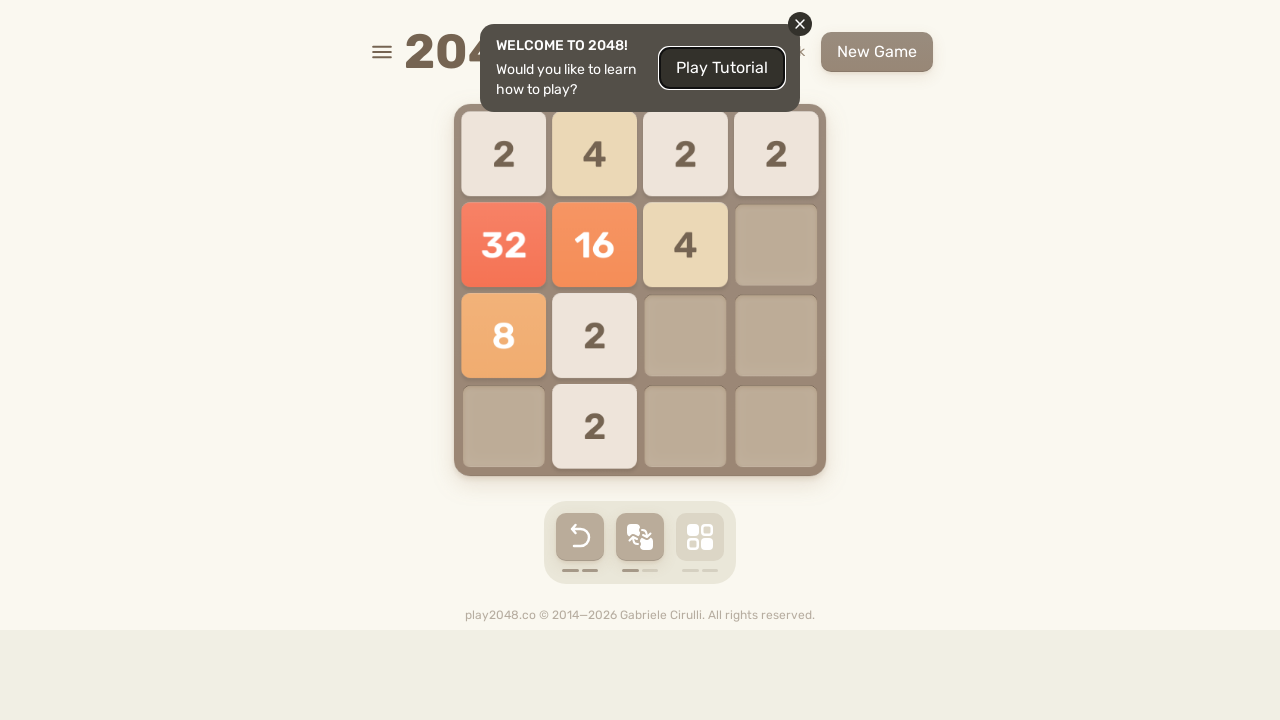

Pressed ArrowDown to move tiles down
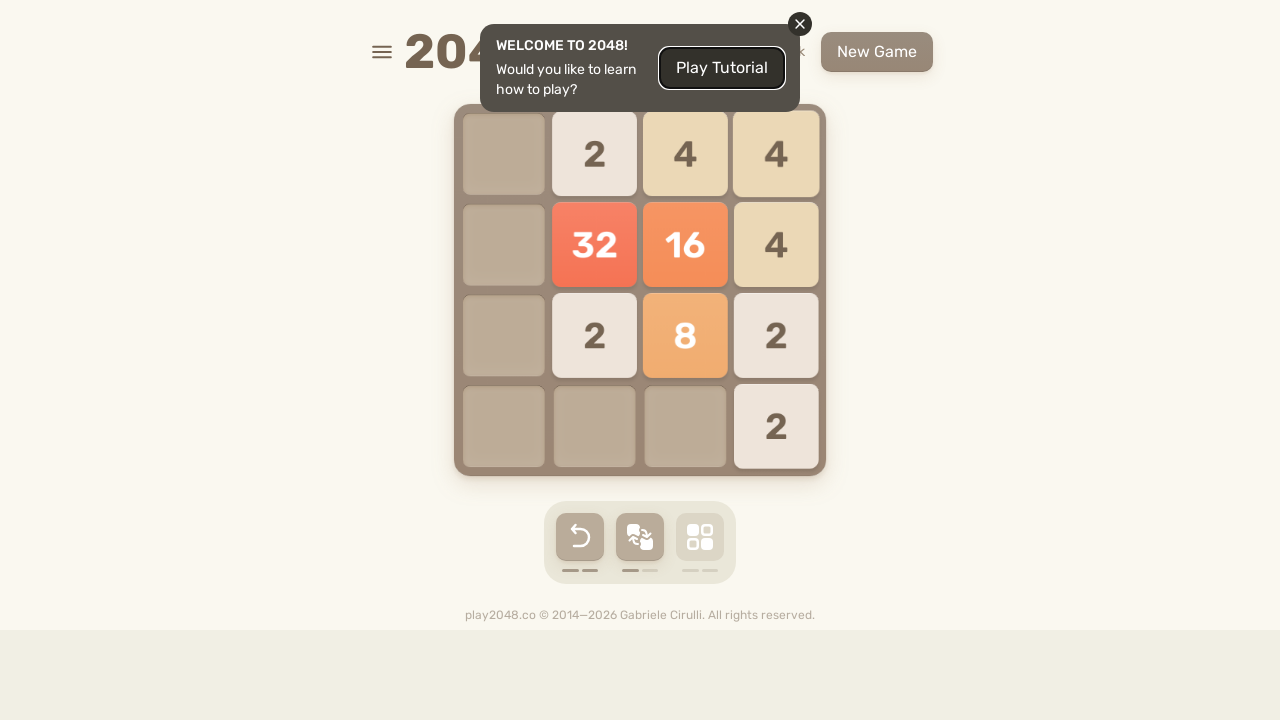

Pressed ArrowLeft to move tiles left
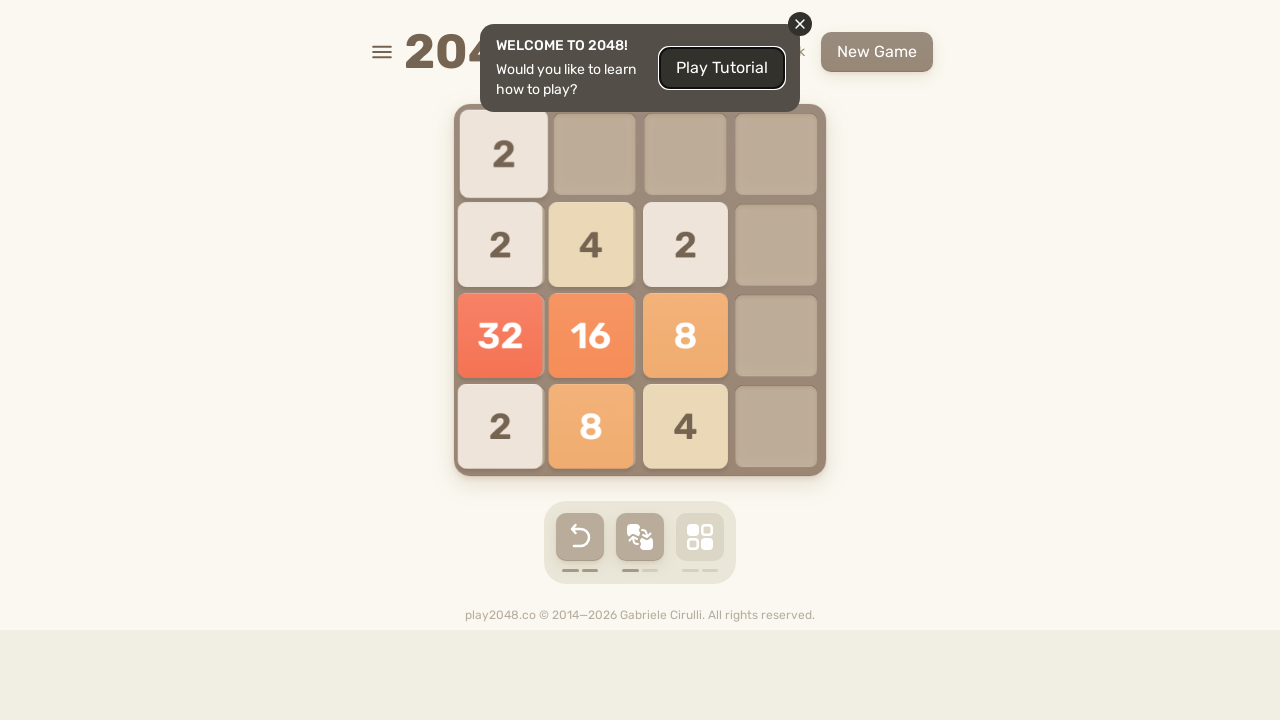

Waited 100ms for tile animations to complete
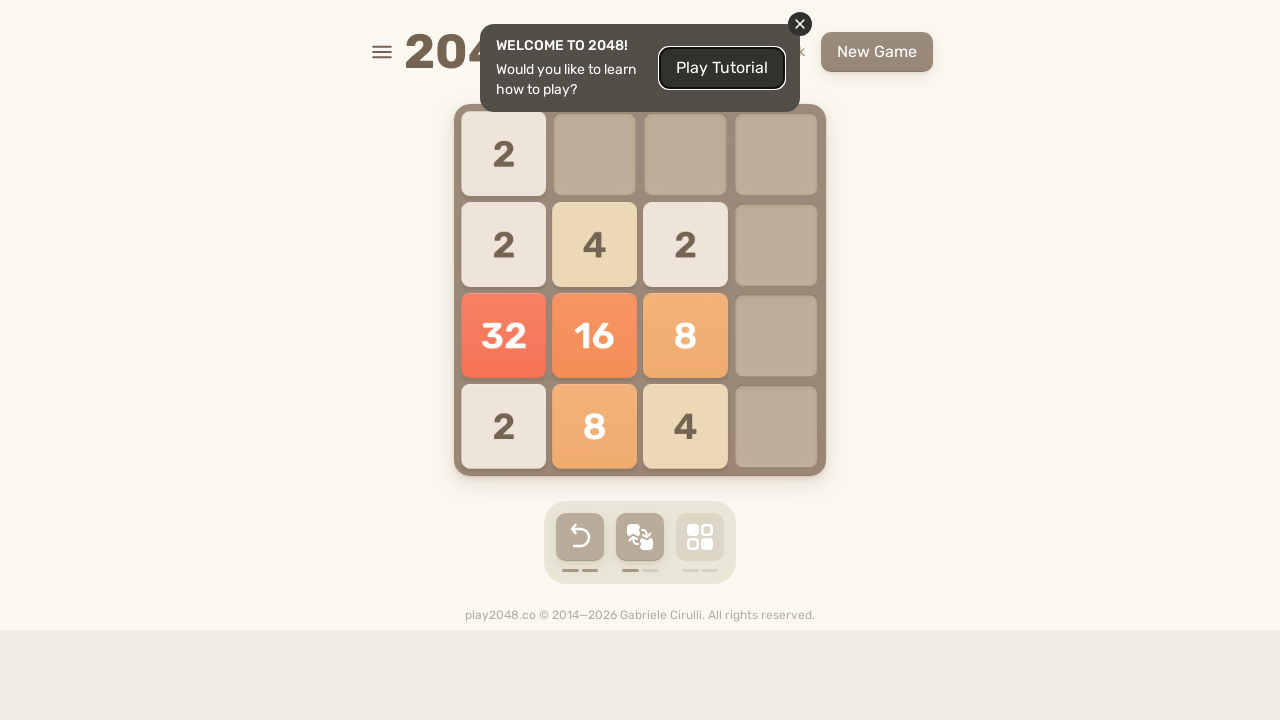

Pressed ArrowUp to move tiles up
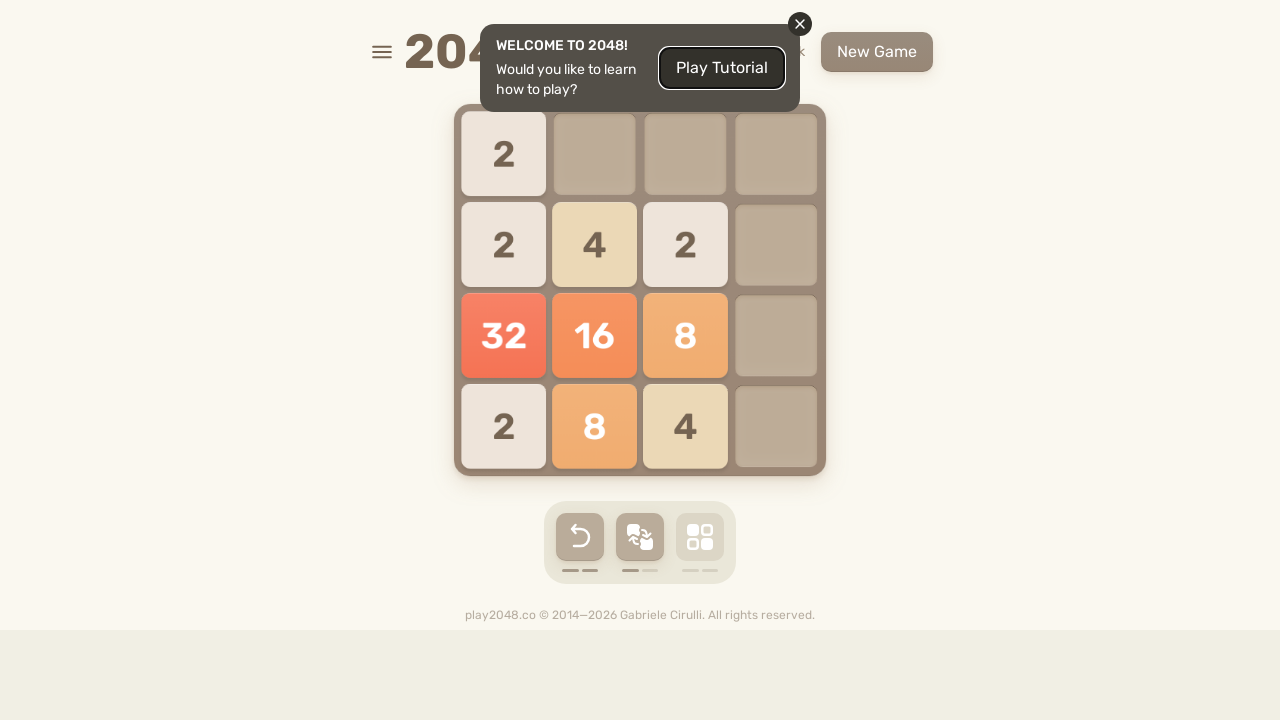

Pressed ArrowRight to move tiles right
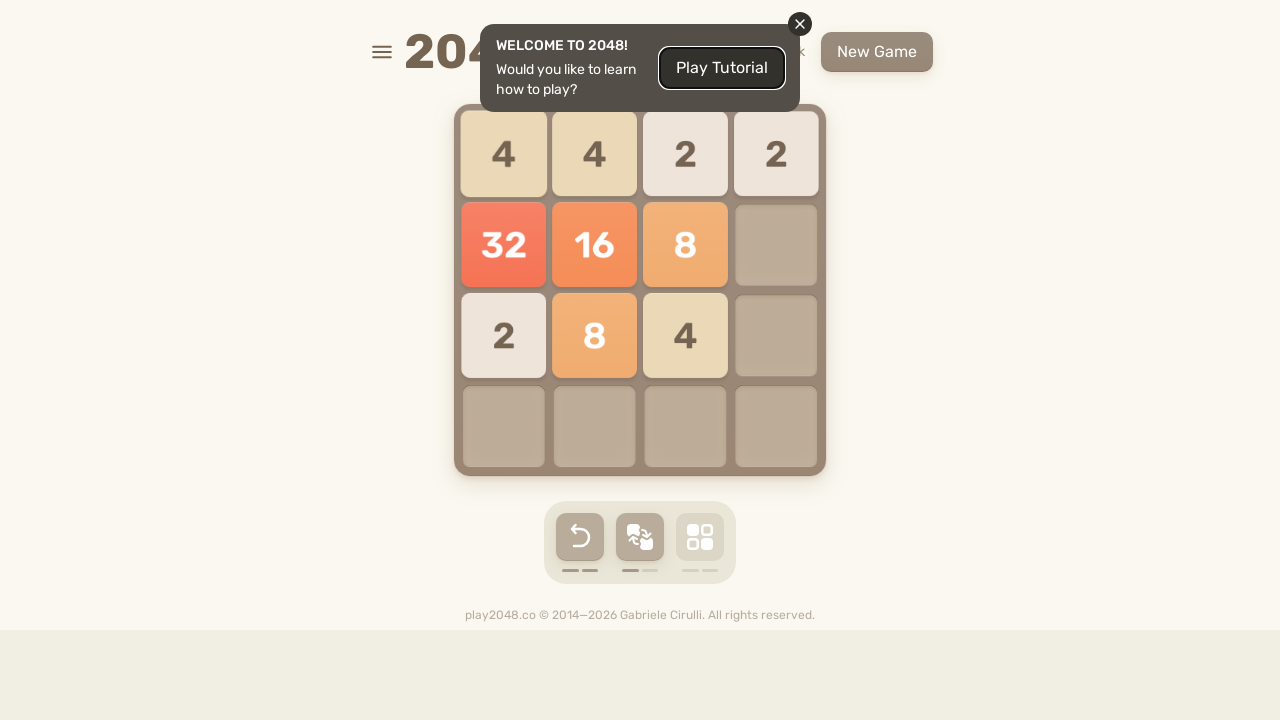

Pressed ArrowDown to move tiles down
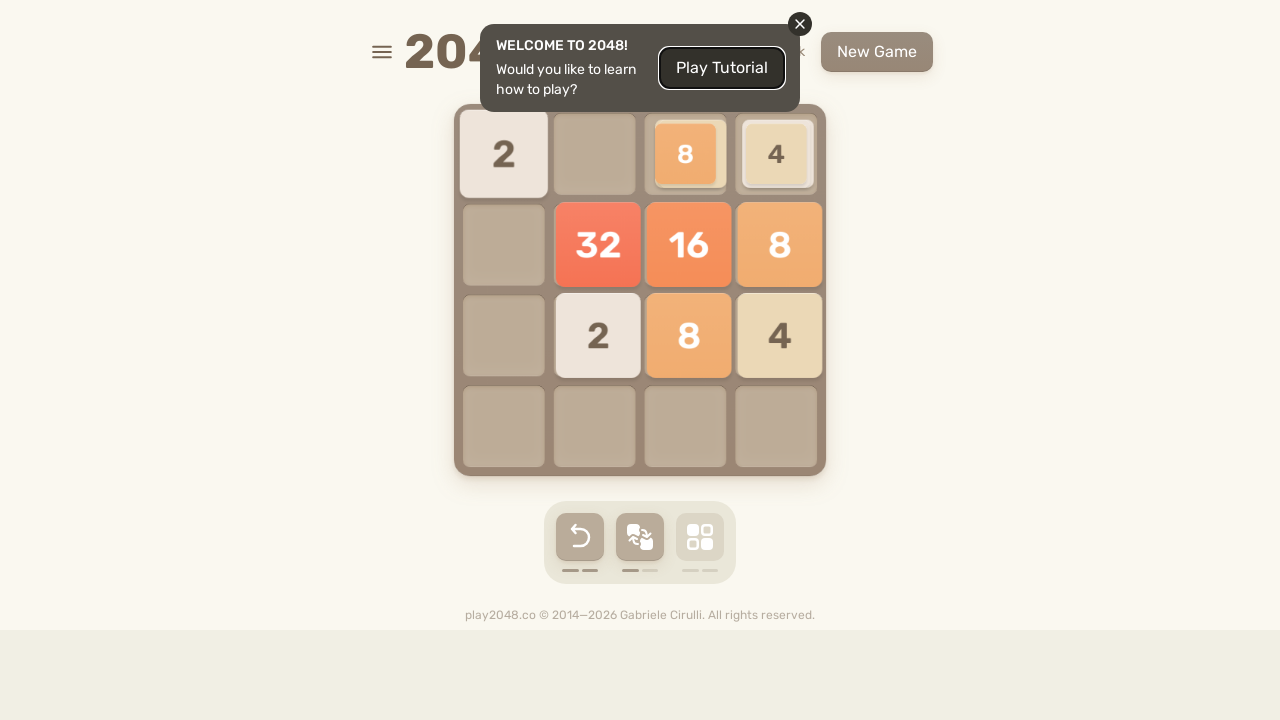

Pressed ArrowLeft to move tiles left
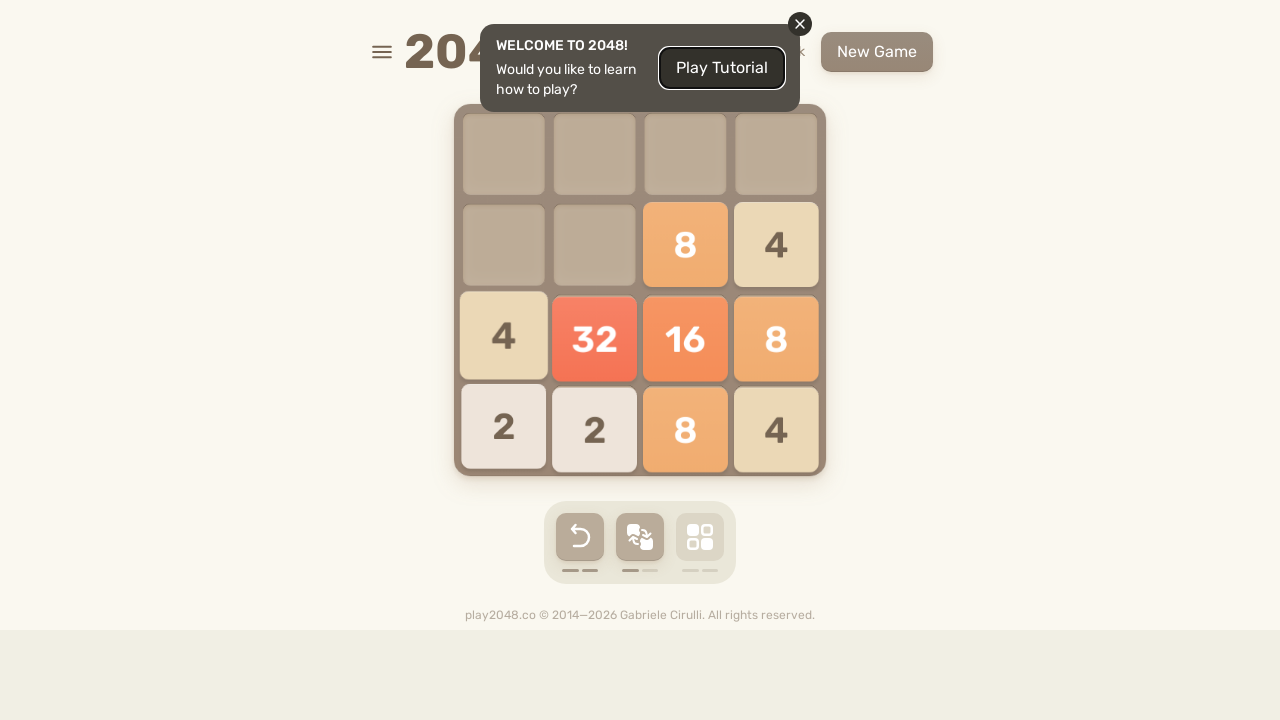

Waited 100ms for tile animations to complete
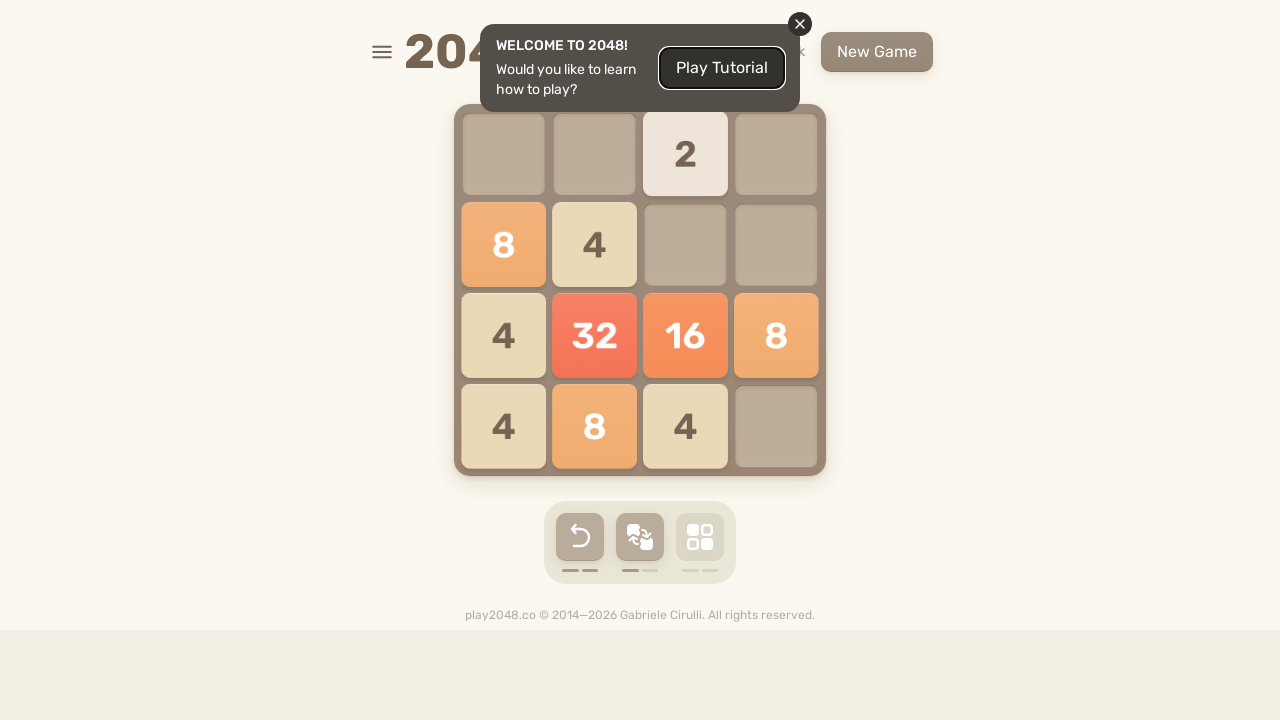

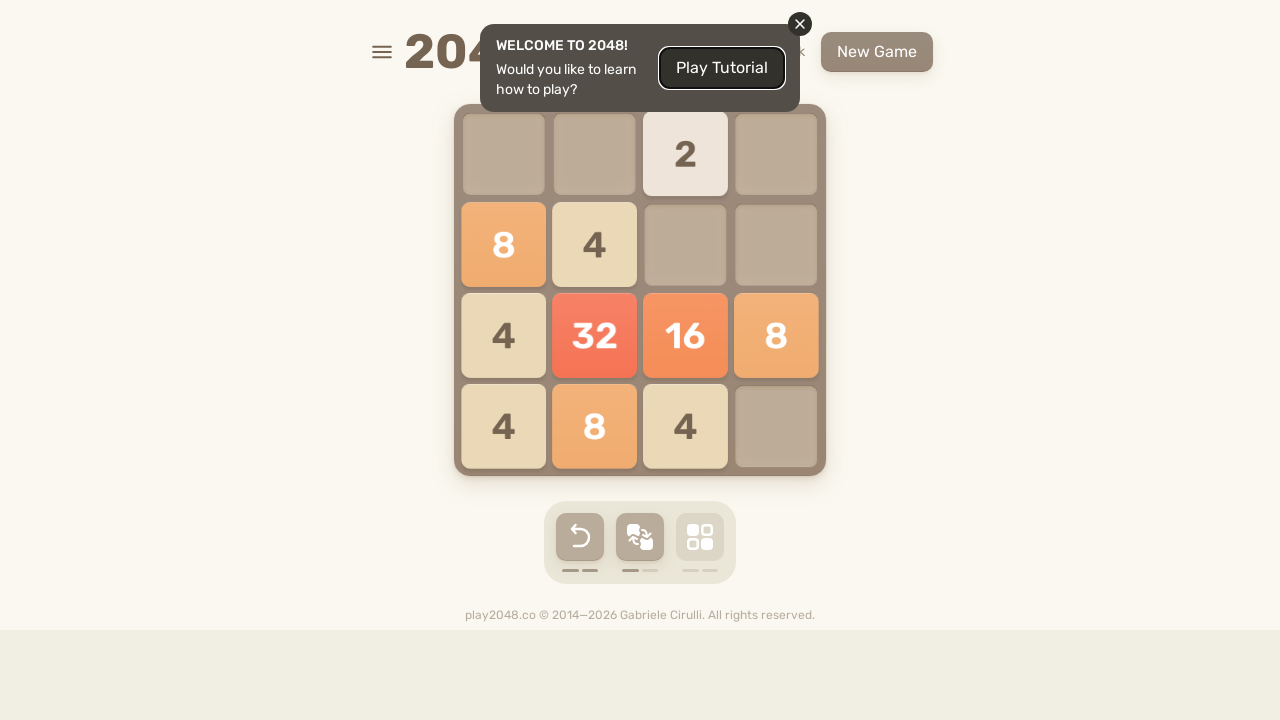